Tests JavaScript prompt dialog by entering various text values and accepting/dismissing the prompt, including tests with empty text

Starting URL: http://the-internet.herokuapp.com/javascript_alerts

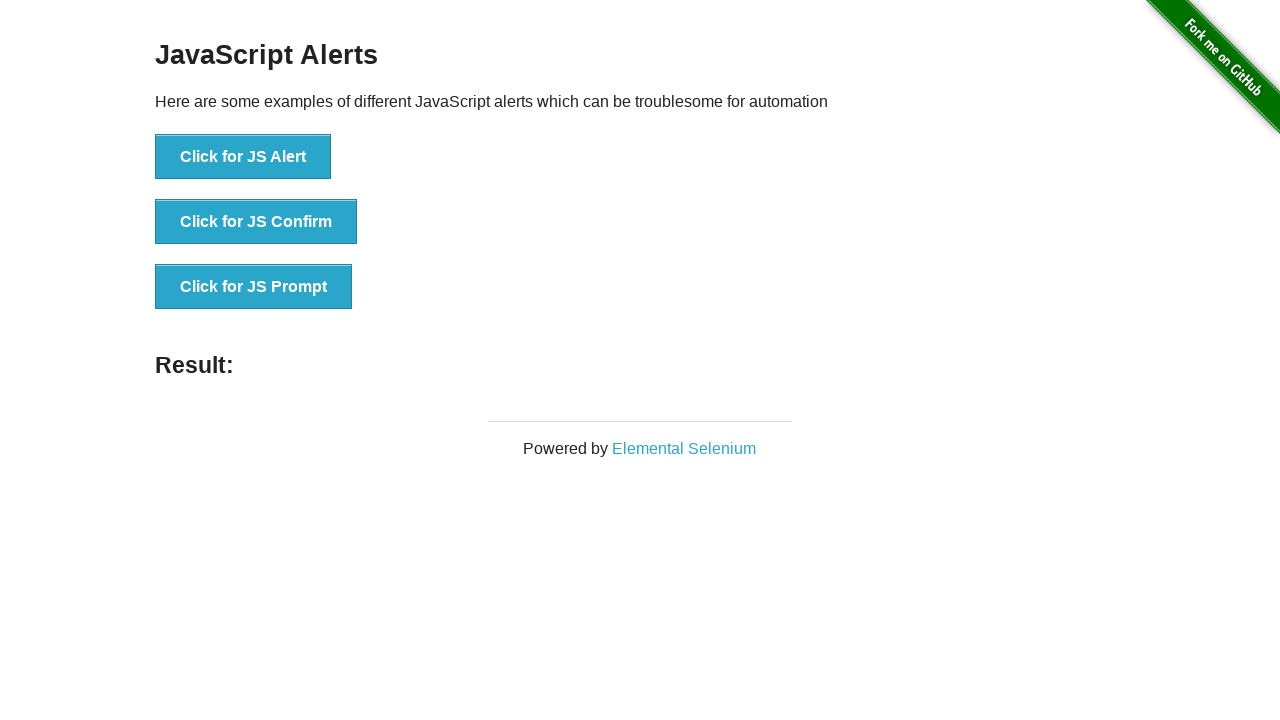

Set up dialog handler to accept prompt with text 'Hello world!'
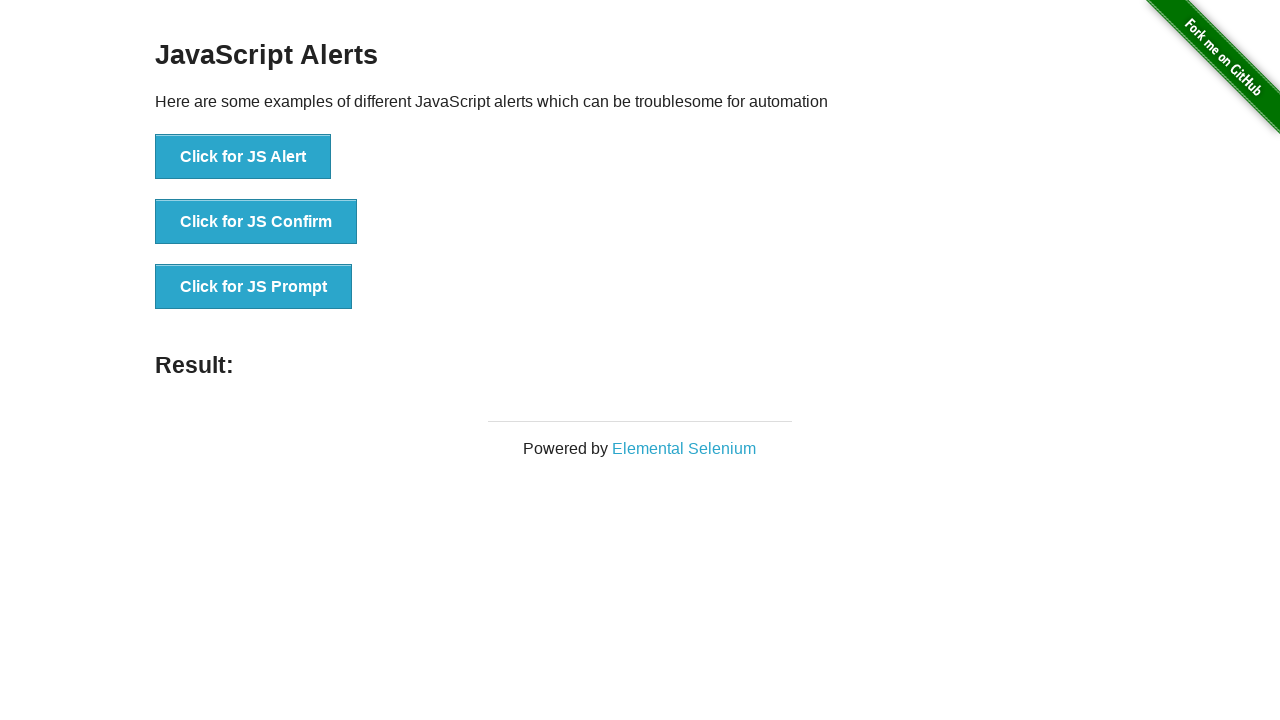

Clicked 'Click for JS Prompt' button to trigger dialog at (254, 287) on text='Click for JS Prompt'
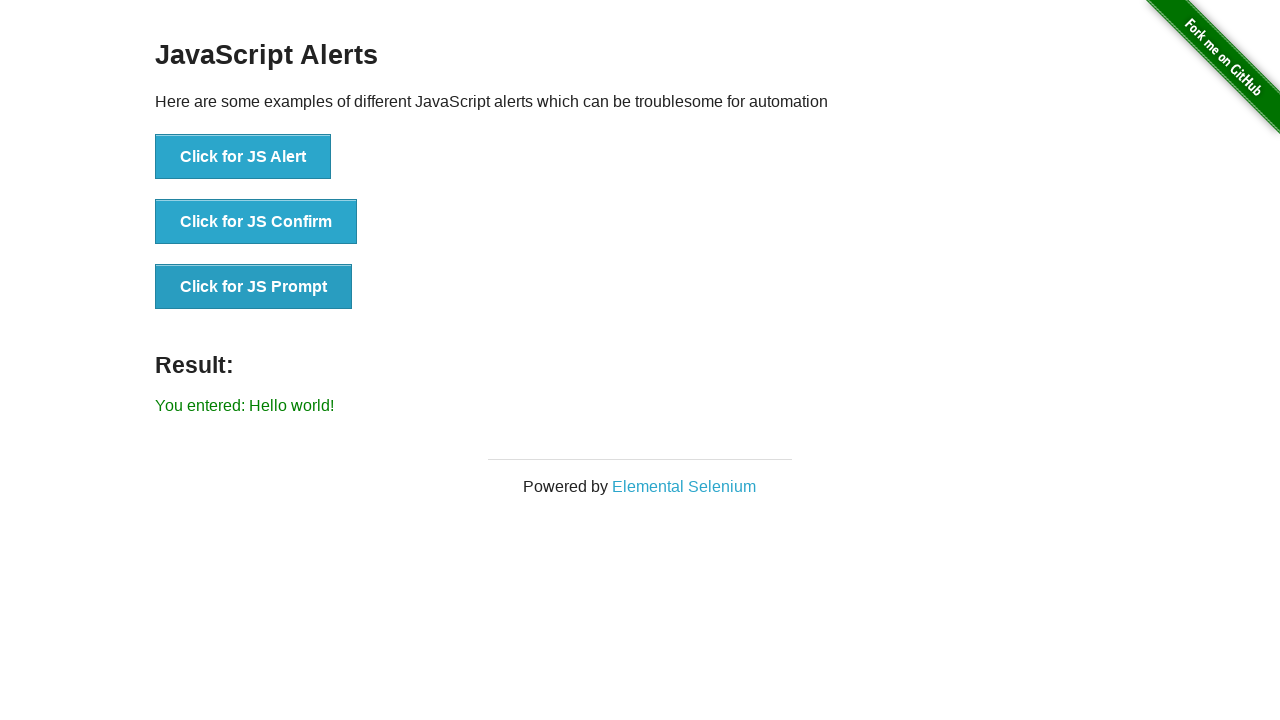

Verified result shows 'You entered: Hello world!'
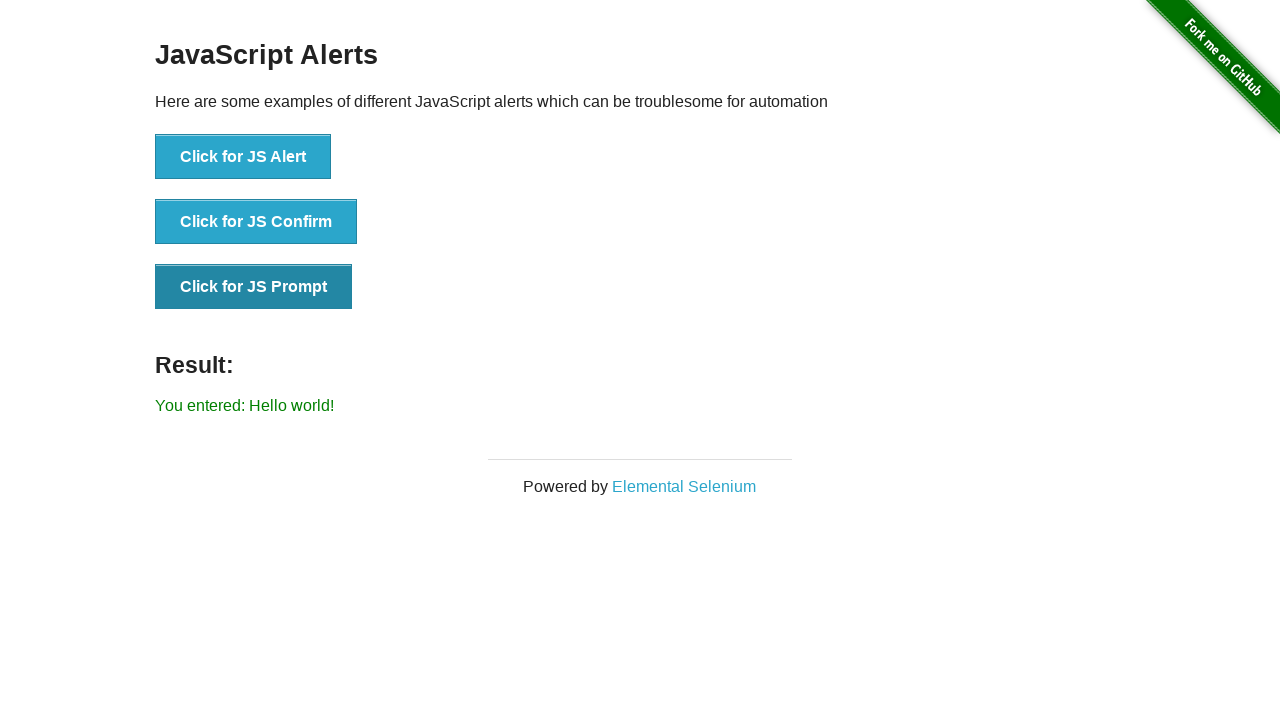

Set up dialog handler to accept prompt with text 'bean bag'
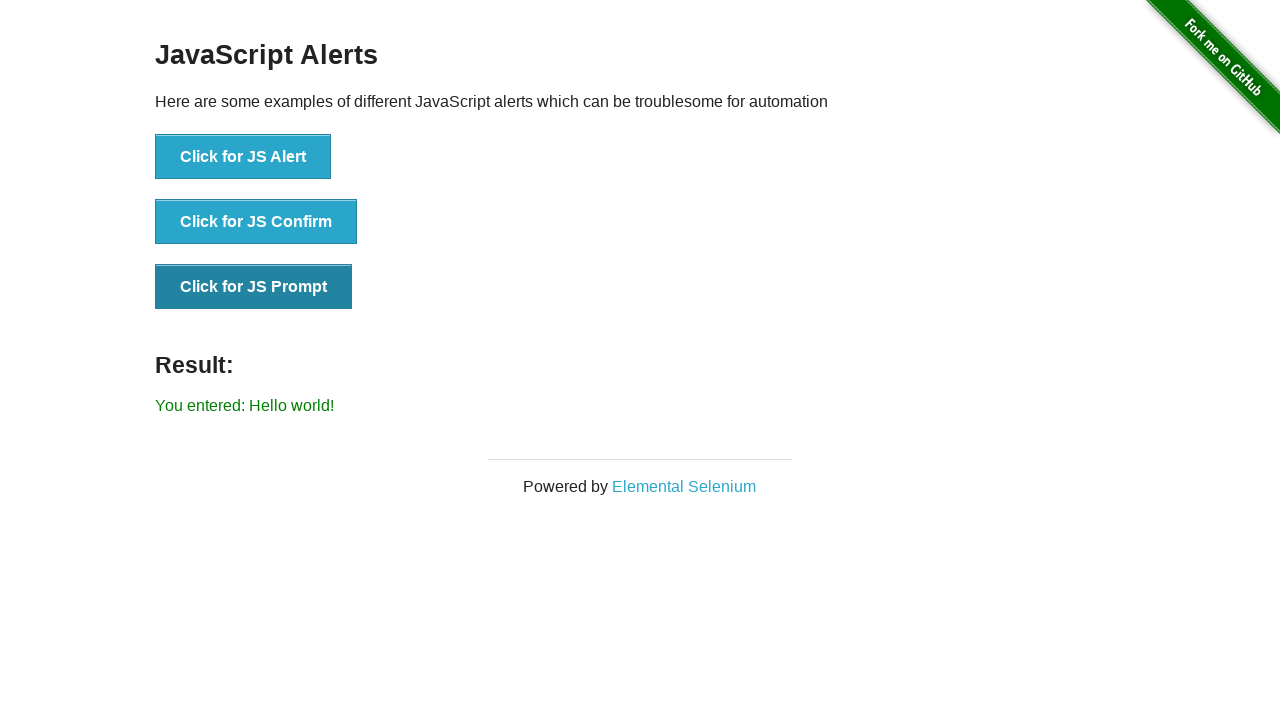

Clicked 'Click for JS Prompt' button to trigger dialog at (254, 287) on text='Click for JS Prompt'
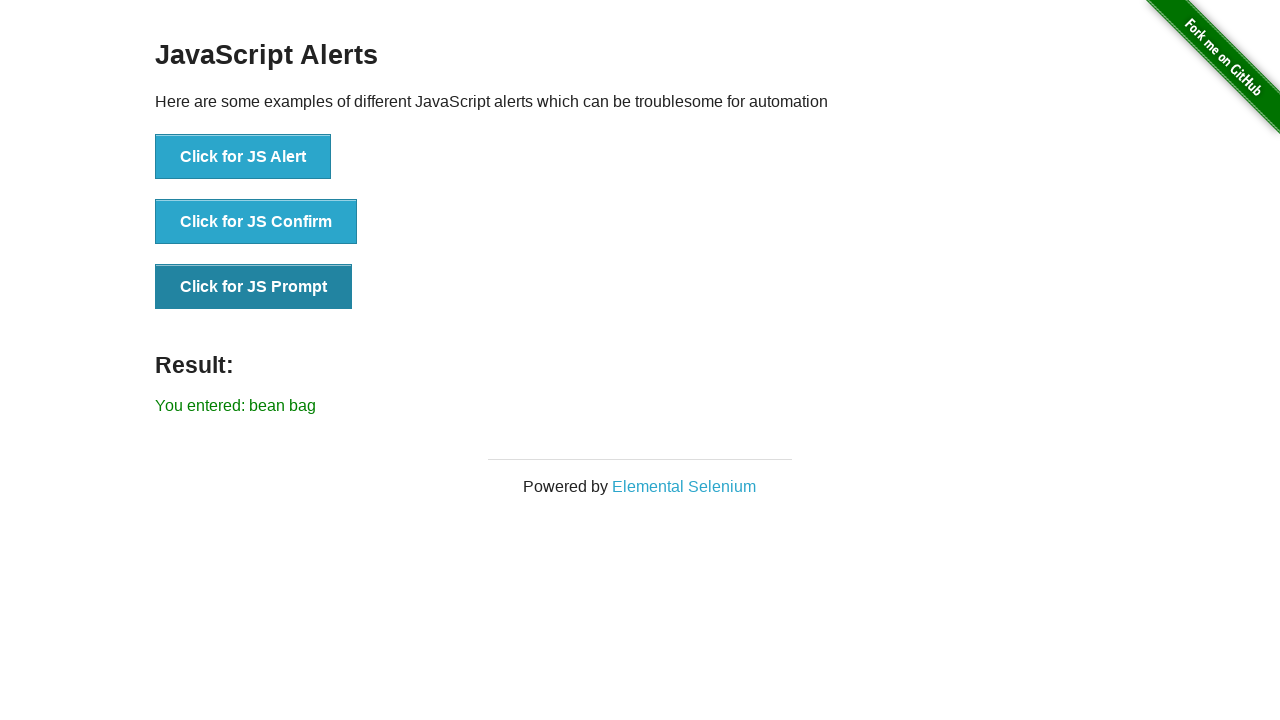

Verified result shows 'You entered: bean bag'
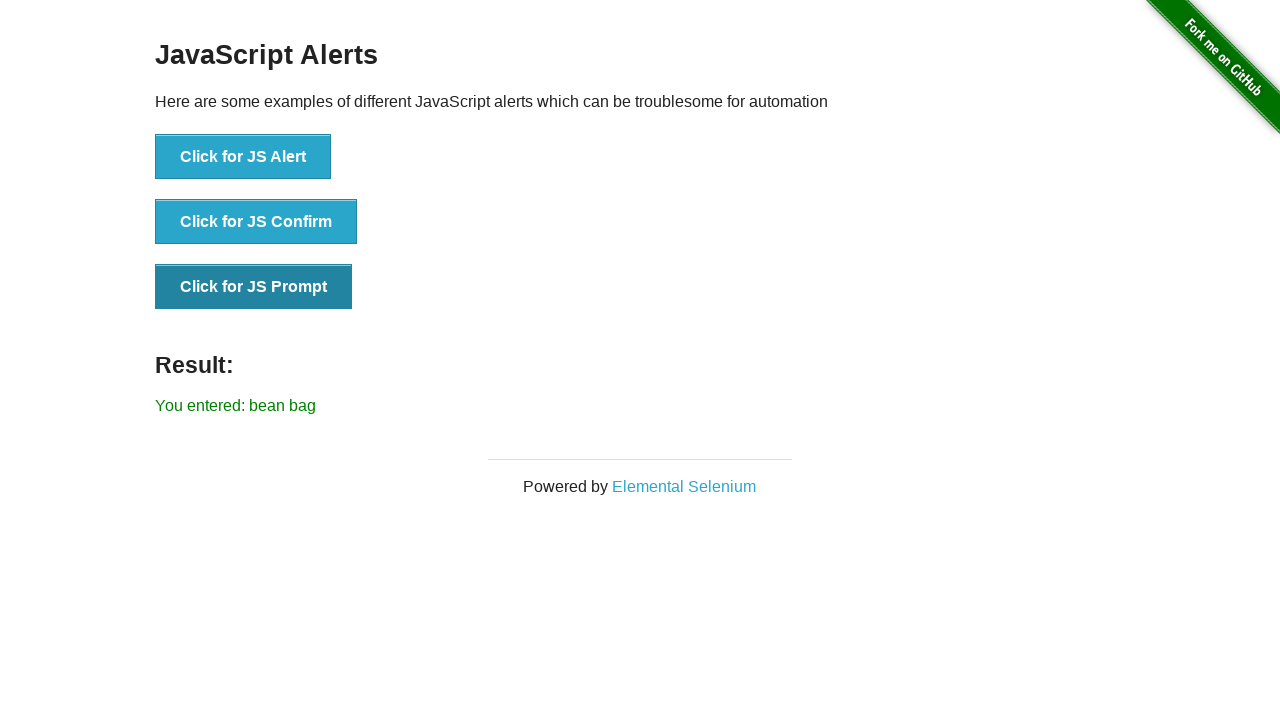

Set up dialog handler to accept prompt with text '?'
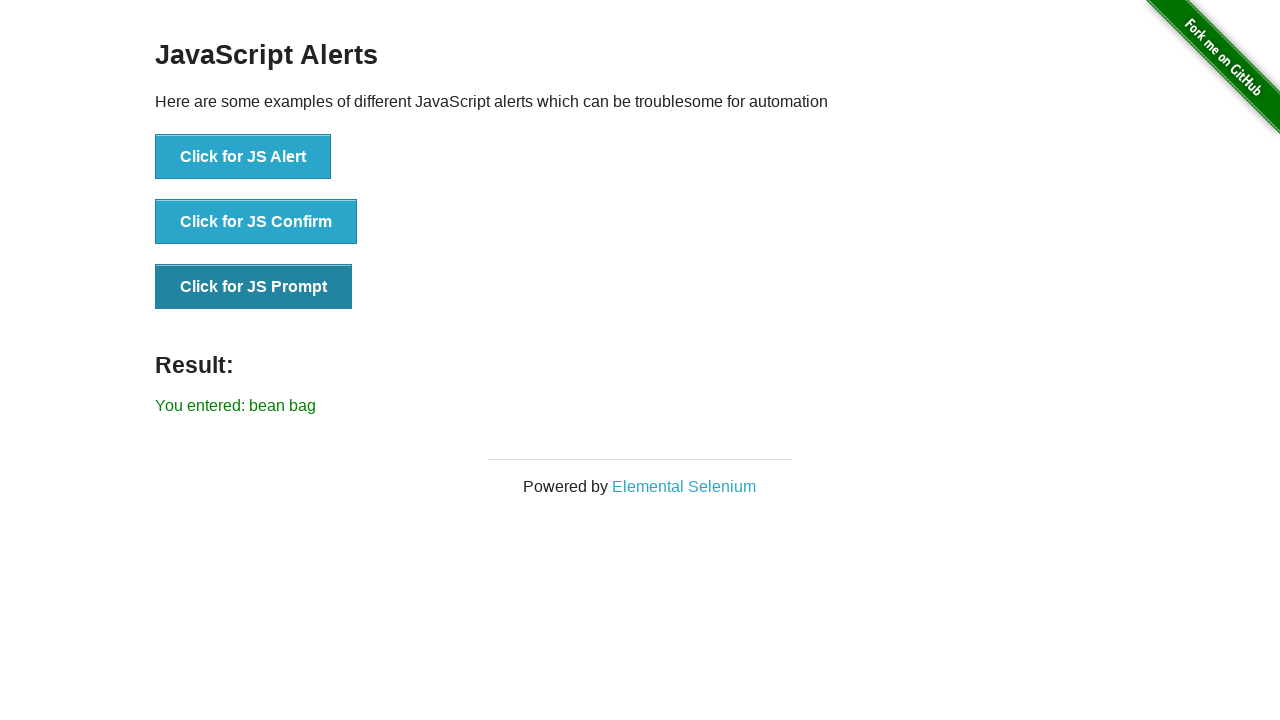

Clicked 'Click for JS Prompt' button to trigger dialog at (254, 287) on text='Click for JS Prompt'
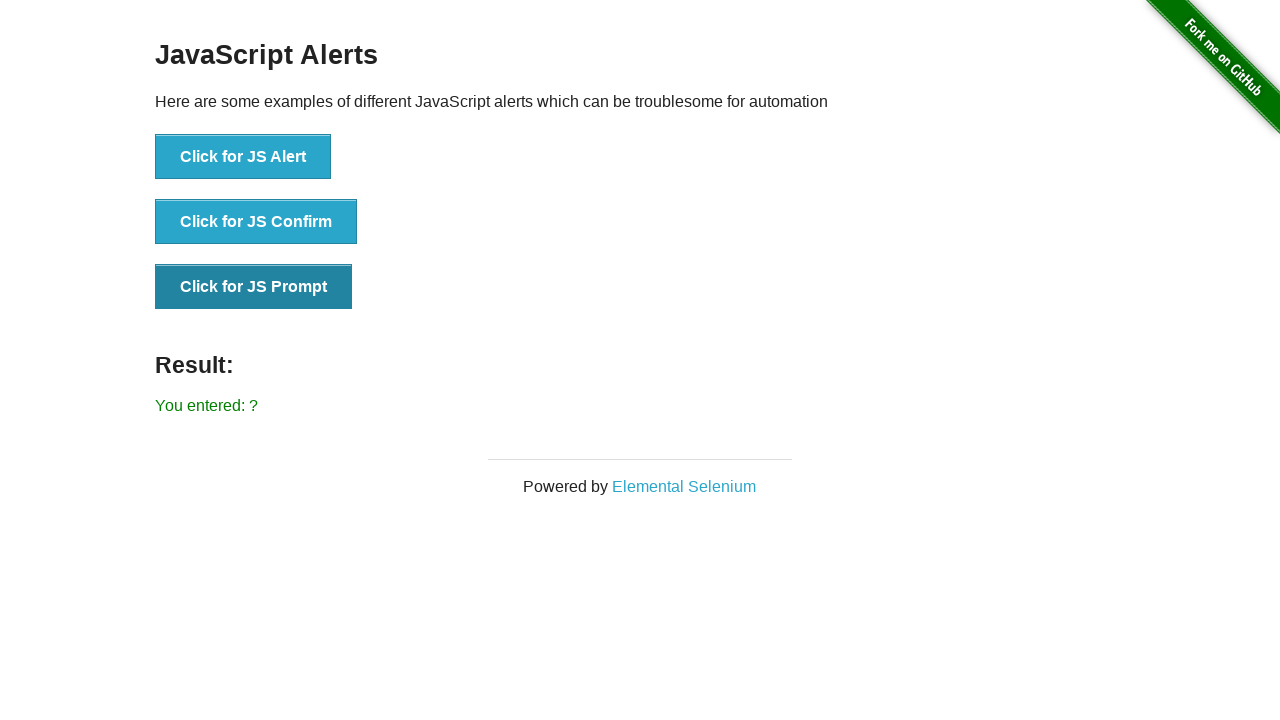

Verified result shows 'You entered: ?'
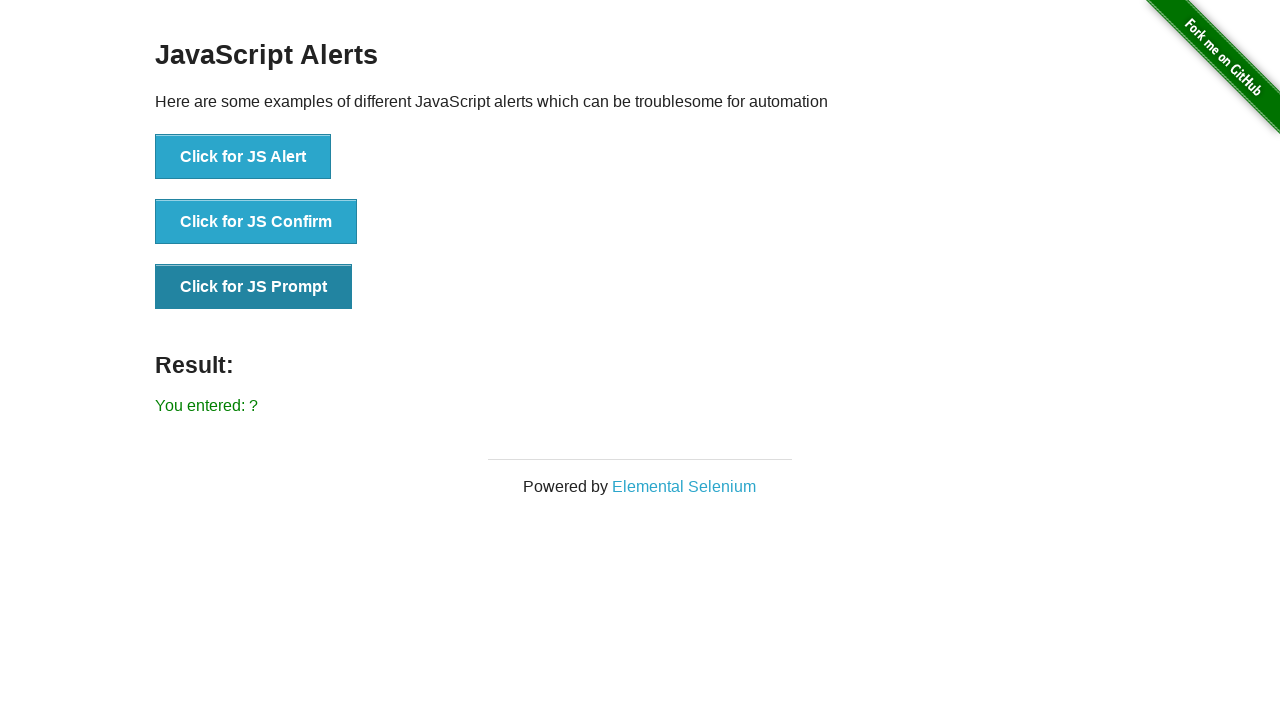

Set up dialog handler to accept prompt with text 'mooon'
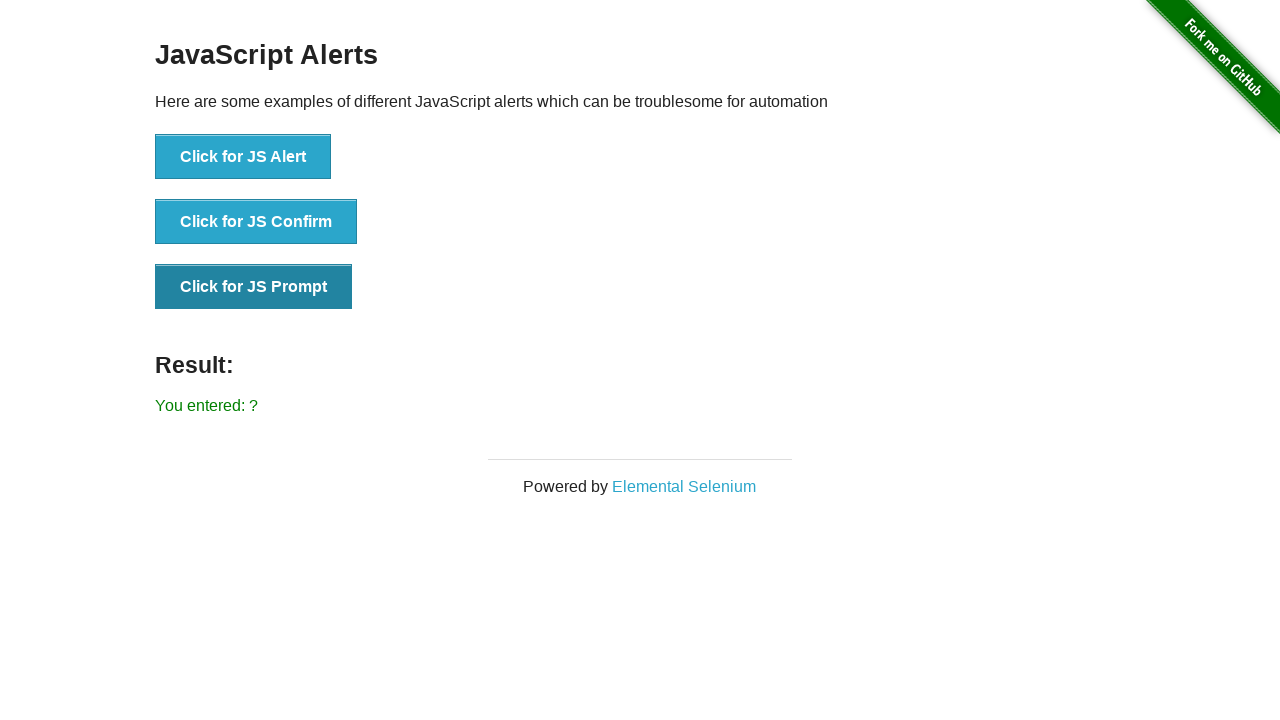

Clicked 'Click for JS Prompt' button to trigger dialog at (254, 287) on text='Click for JS Prompt'
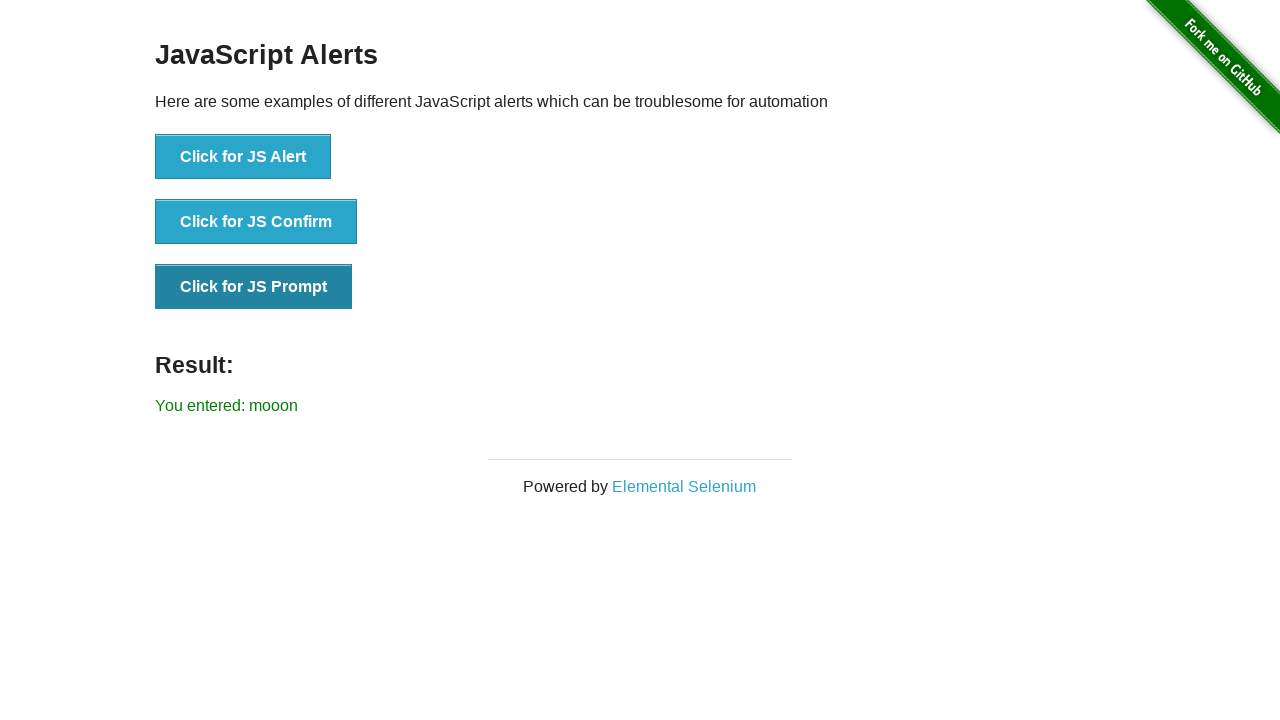

Verified result shows 'You entered: mooon'
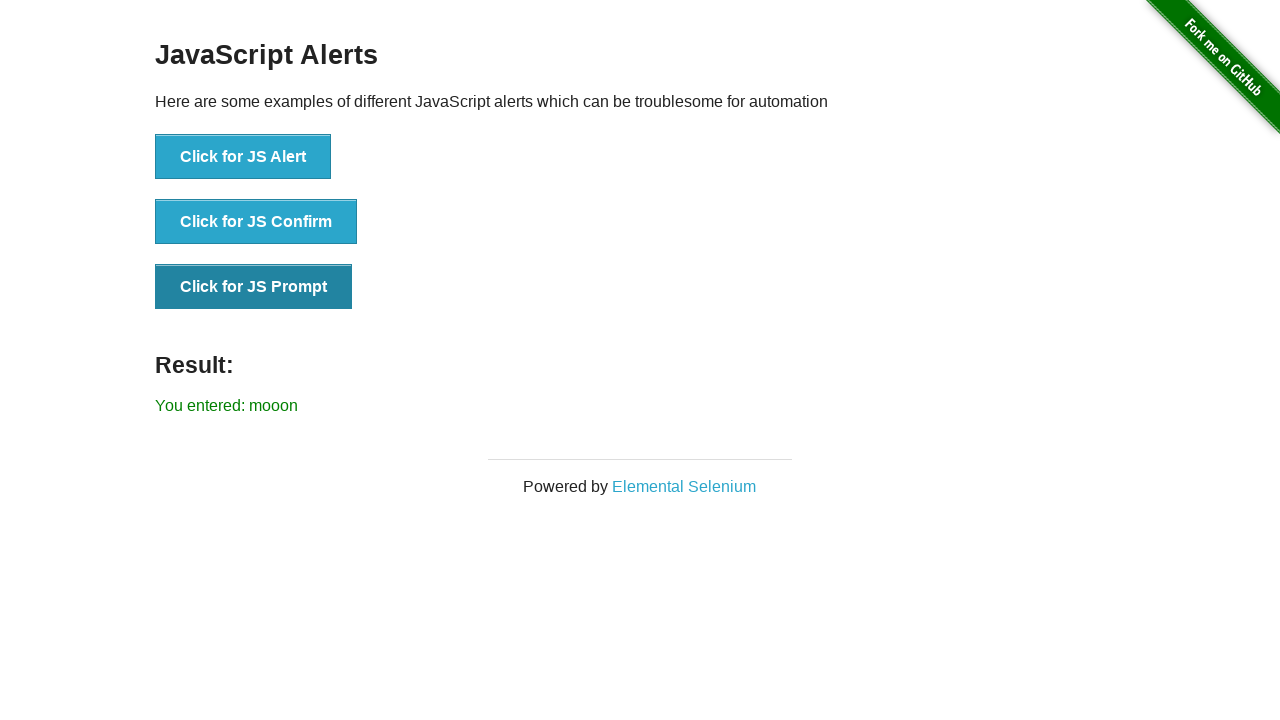

Set up dialog handler to accept prompt with text 'kool'
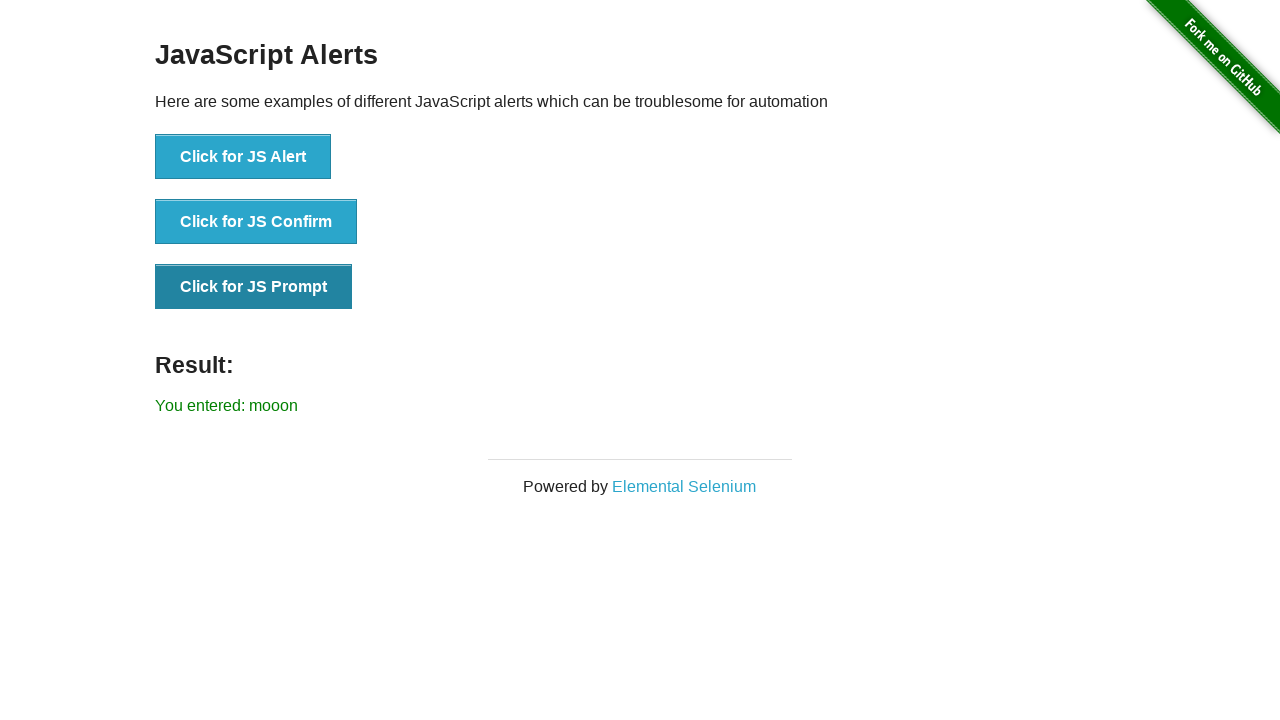

Clicked 'Click for JS Prompt' button to trigger dialog at (254, 287) on text='Click for JS Prompt'
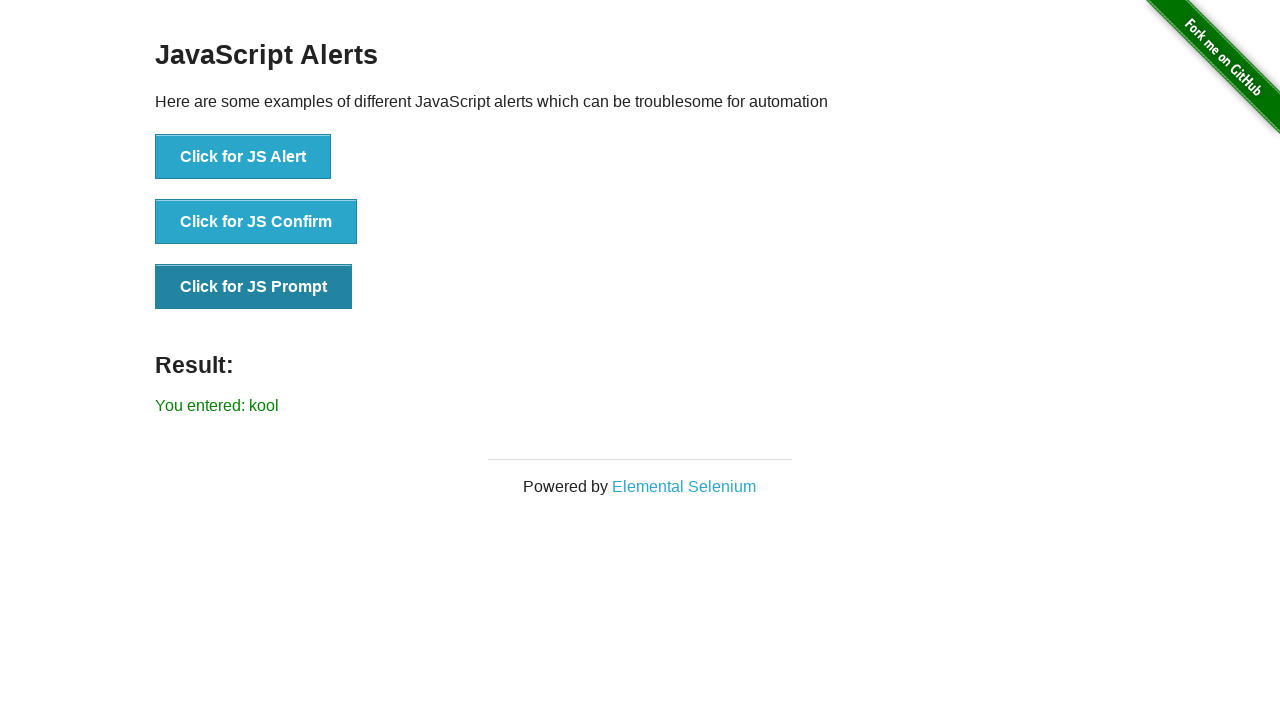

Verified result shows 'You entered: kool'
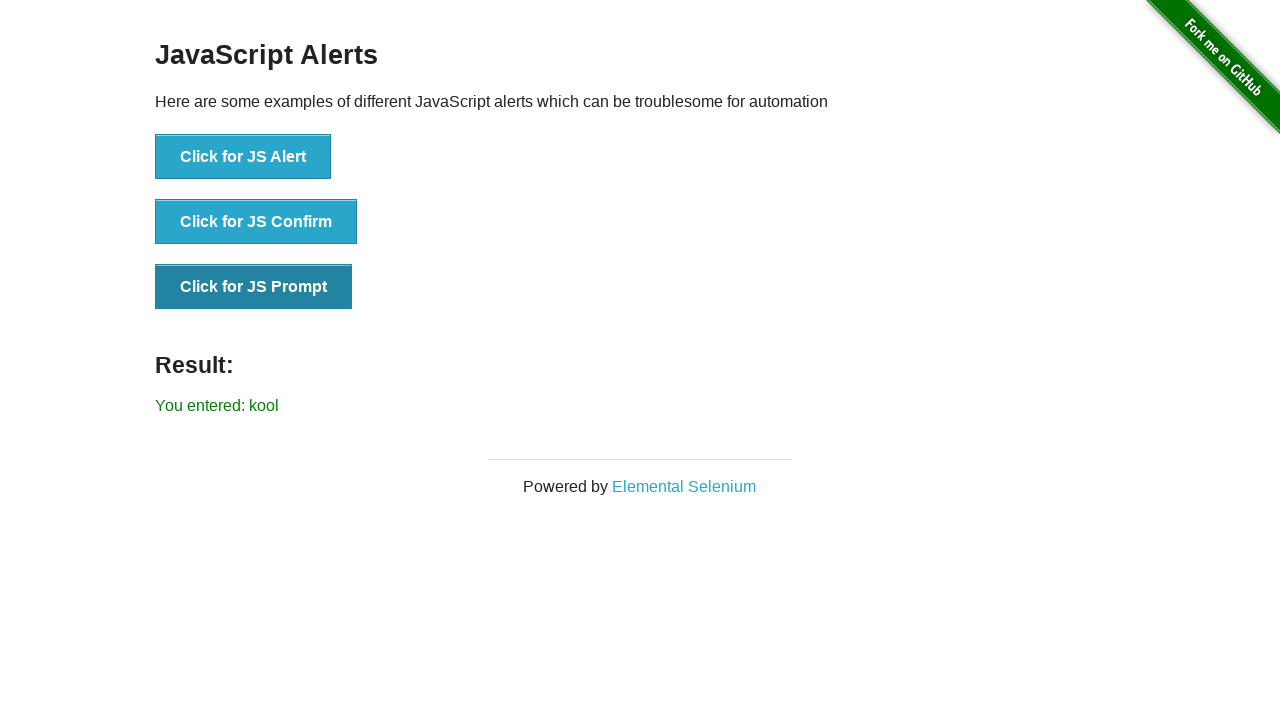

Set up dialog handler to dismiss prompt with text 'Hello world!'
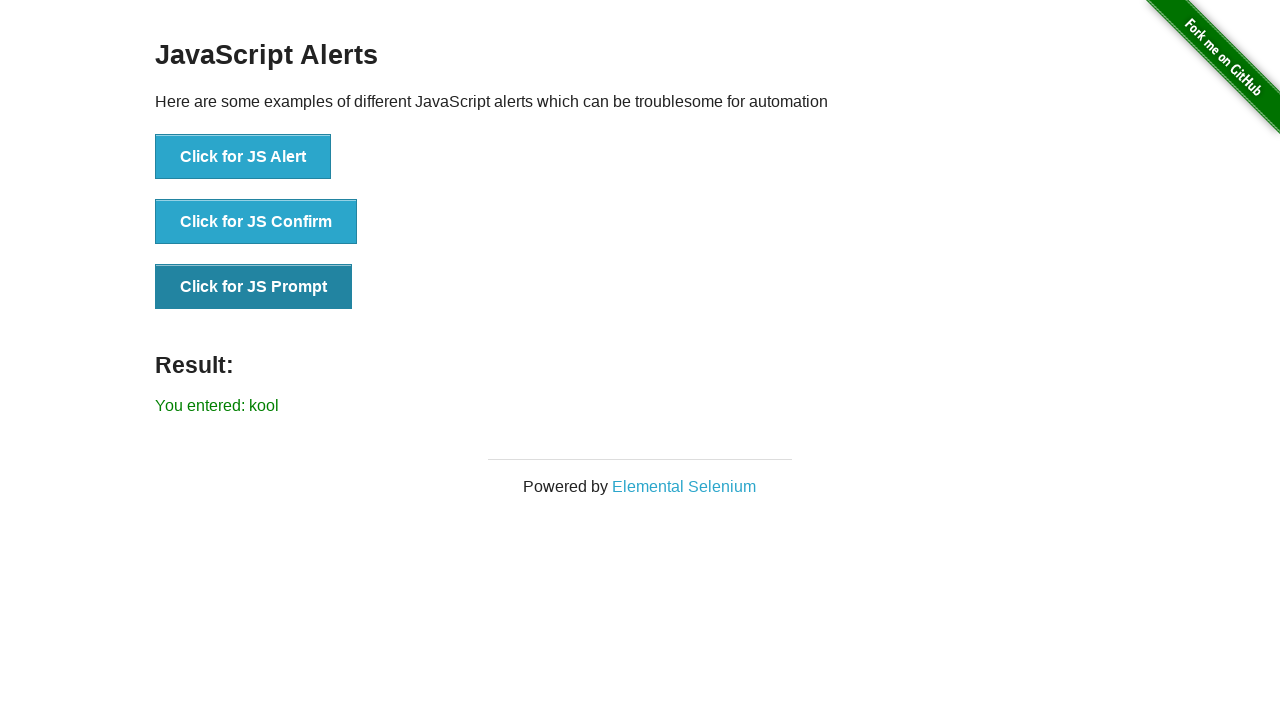

Clicked 'Click for JS Prompt' button to trigger dialog at (254, 287) on text='Click for JS Prompt'
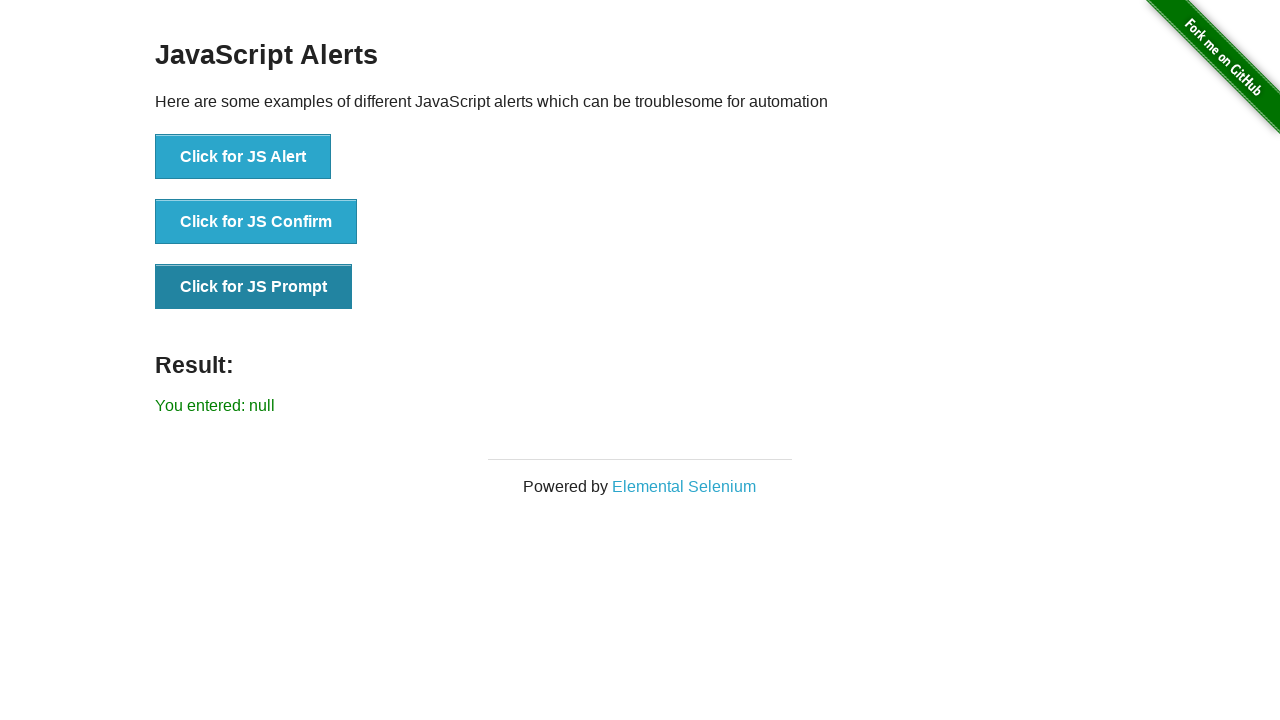

Verified result shows 'You entered: null' after dismissing prompt
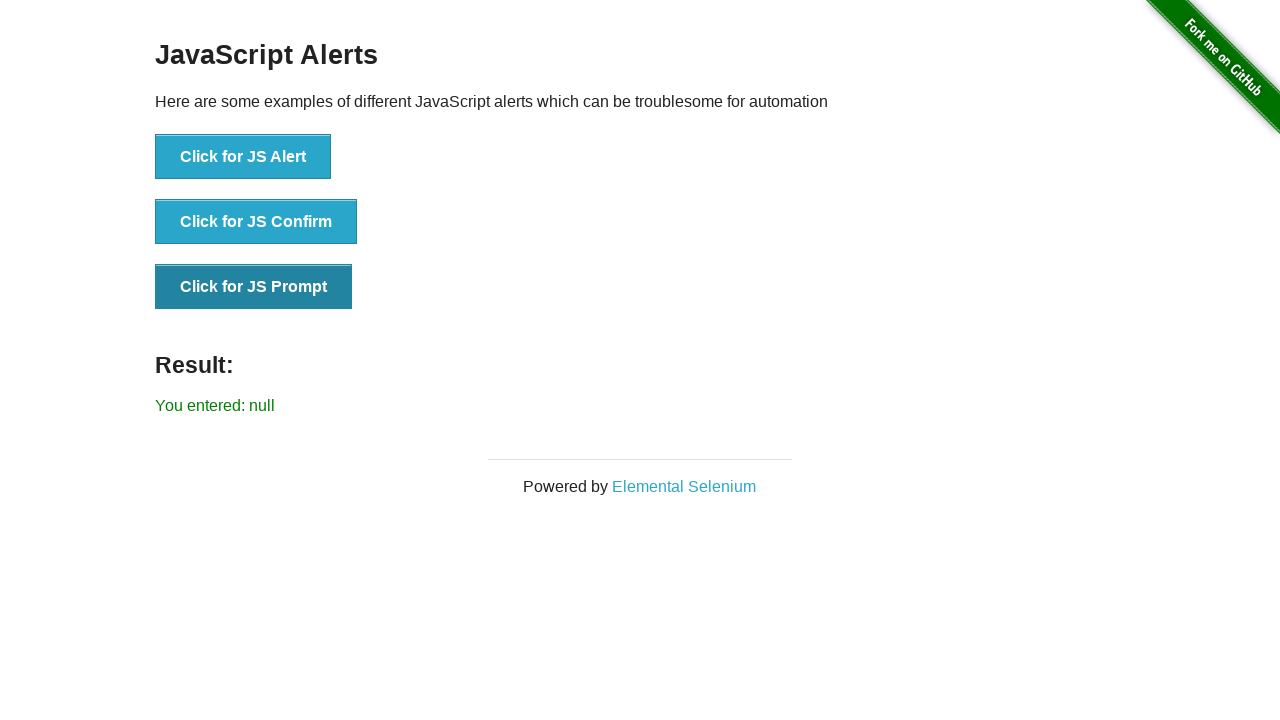

Set up dialog handler to dismiss prompt with text 'bean bag'
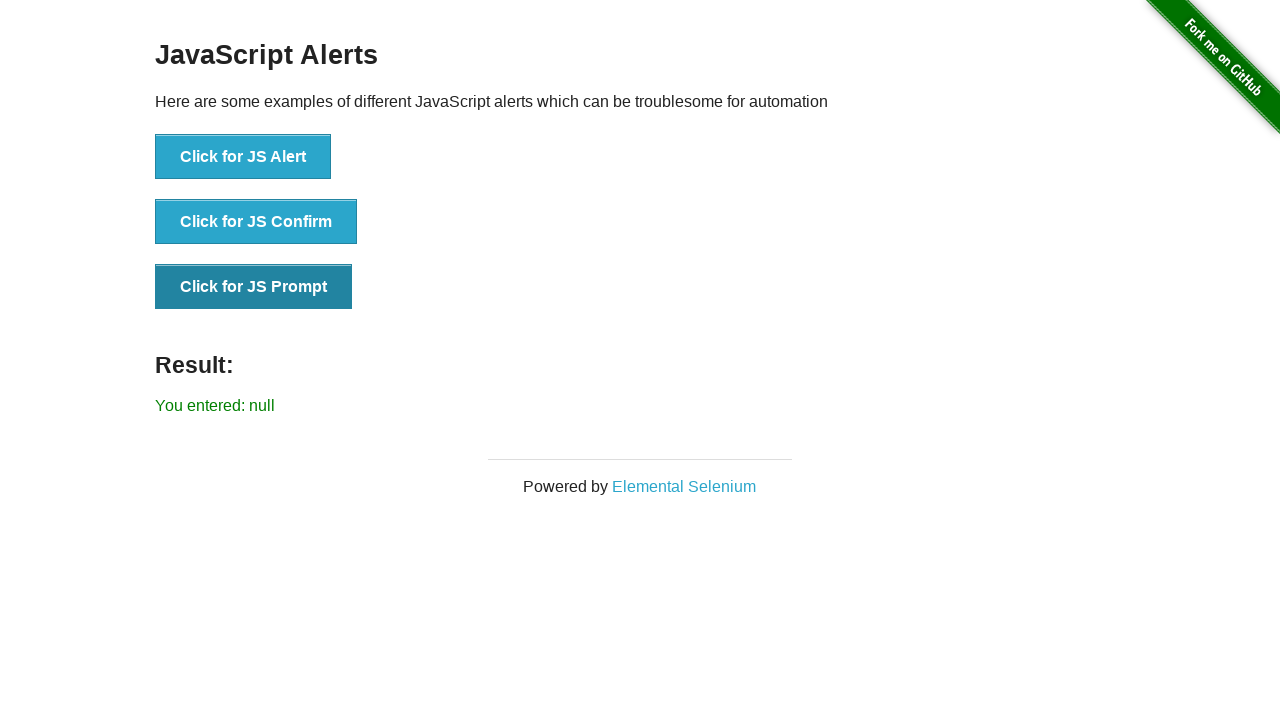

Clicked 'Click for JS Prompt' button to trigger dialog at (254, 287) on text='Click for JS Prompt'
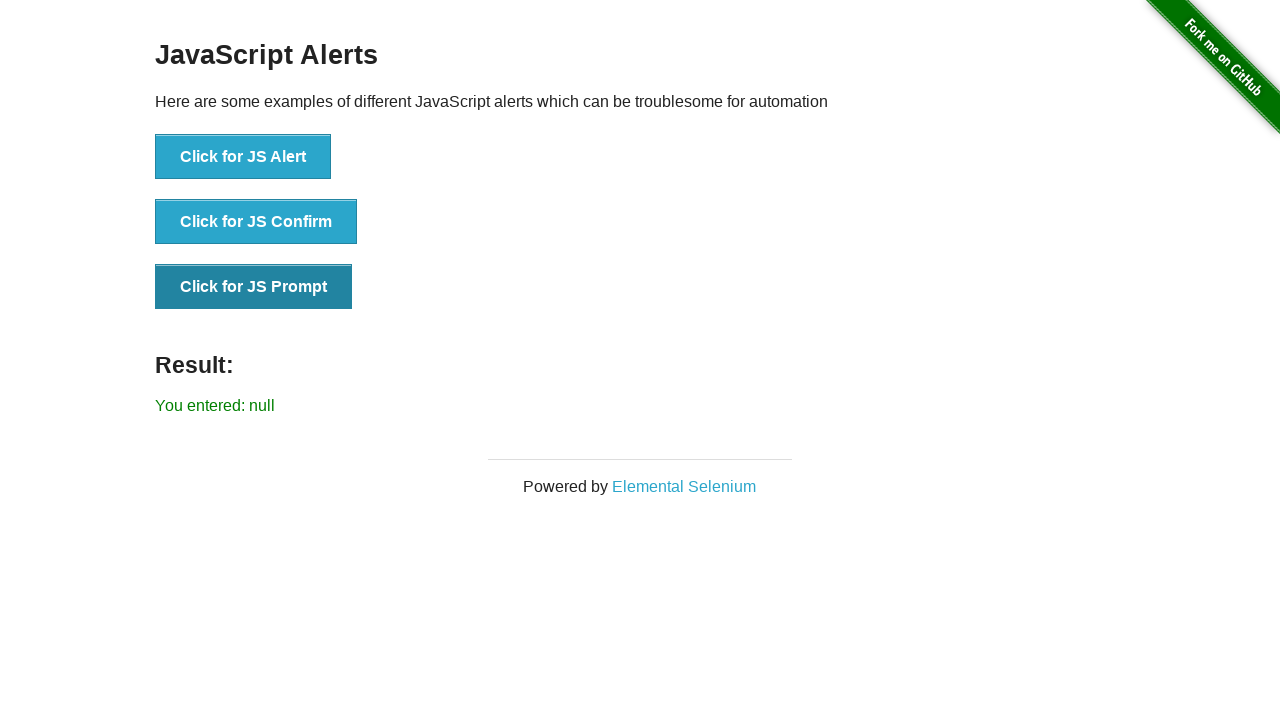

Verified result shows 'You entered: null' after dismissing prompt
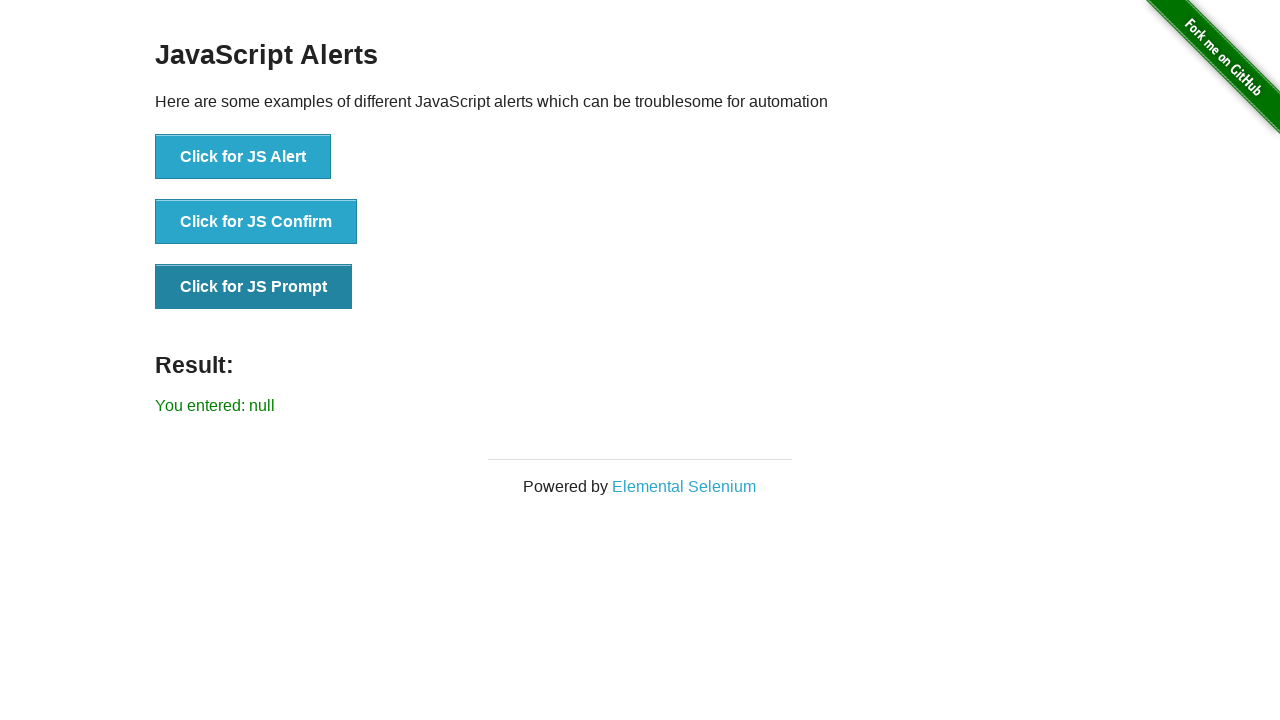

Set up dialog handler to dismiss prompt with text '?'
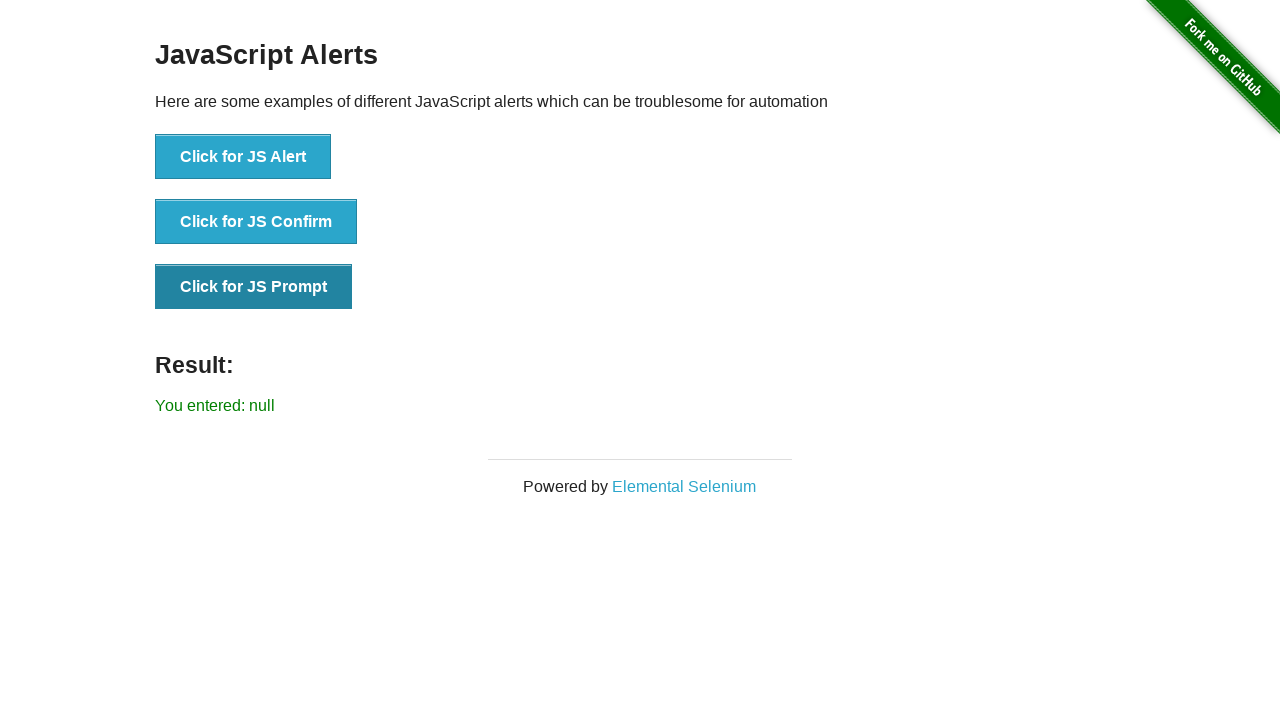

Clicked 'Click for JS Prompt' button to trigger dialog at (254, 287) on text='Click for JS Prompt'
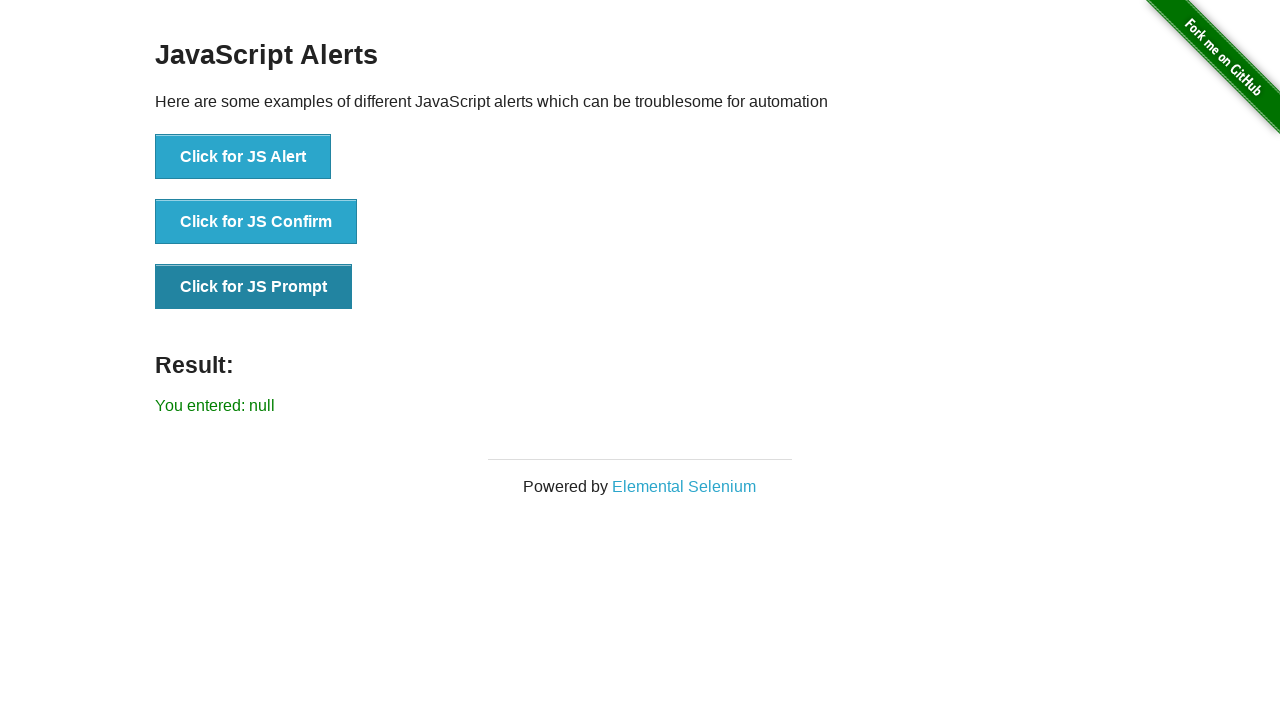

Verified result shows 'You entered: null' after dismissing prompt
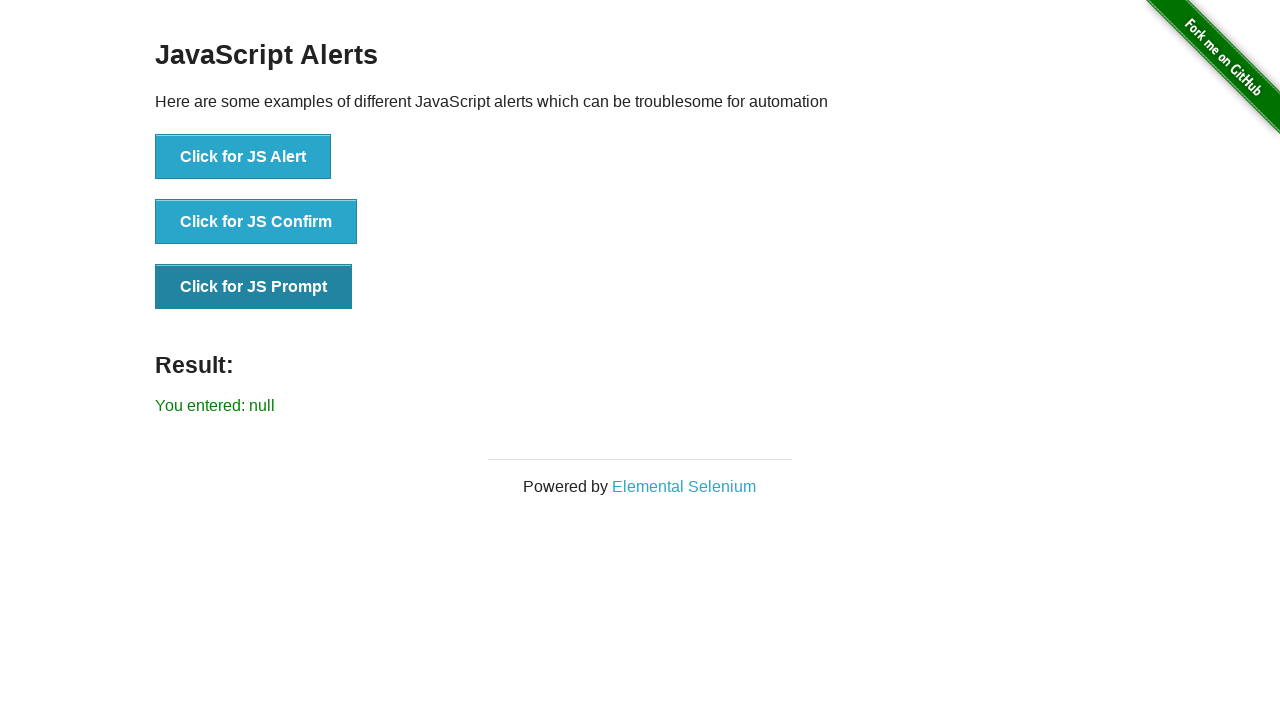

Set up dialog handler to dismiss prompt with text 'mooon'
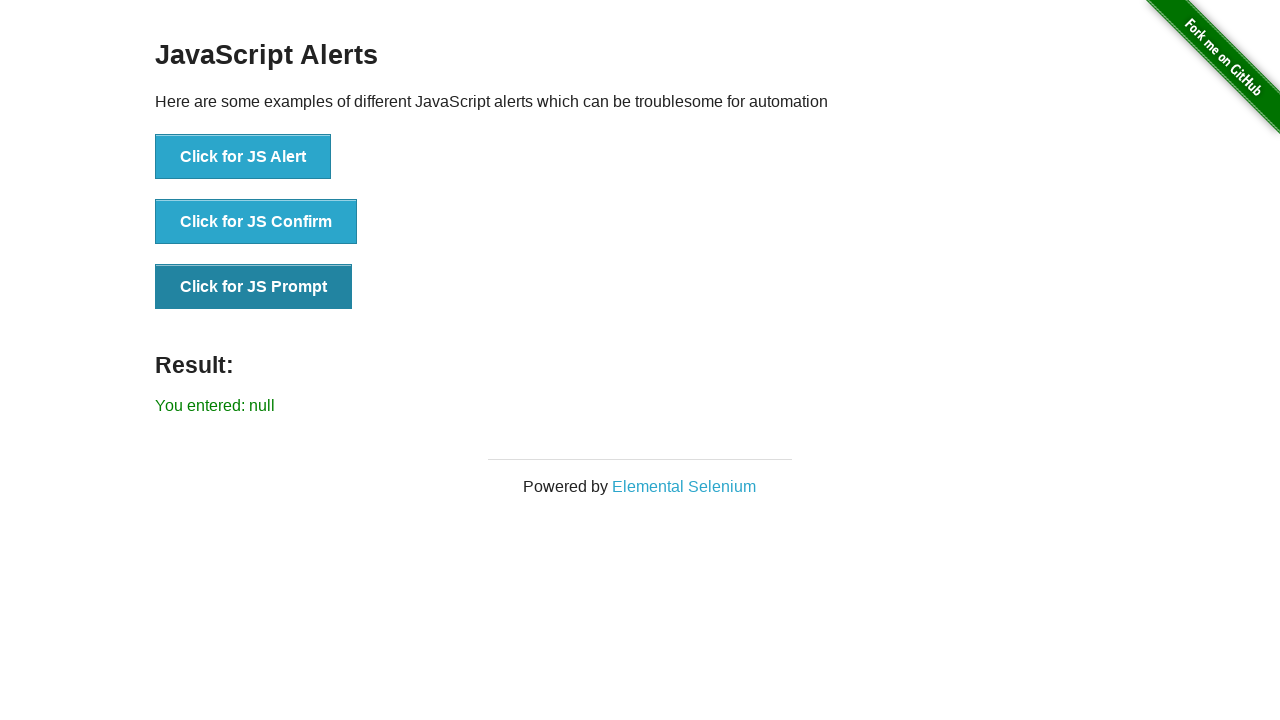

Clicked 'Click for JS Prompt' button to trigger dialog at (254, 287) on text='Click for JS Prompt'
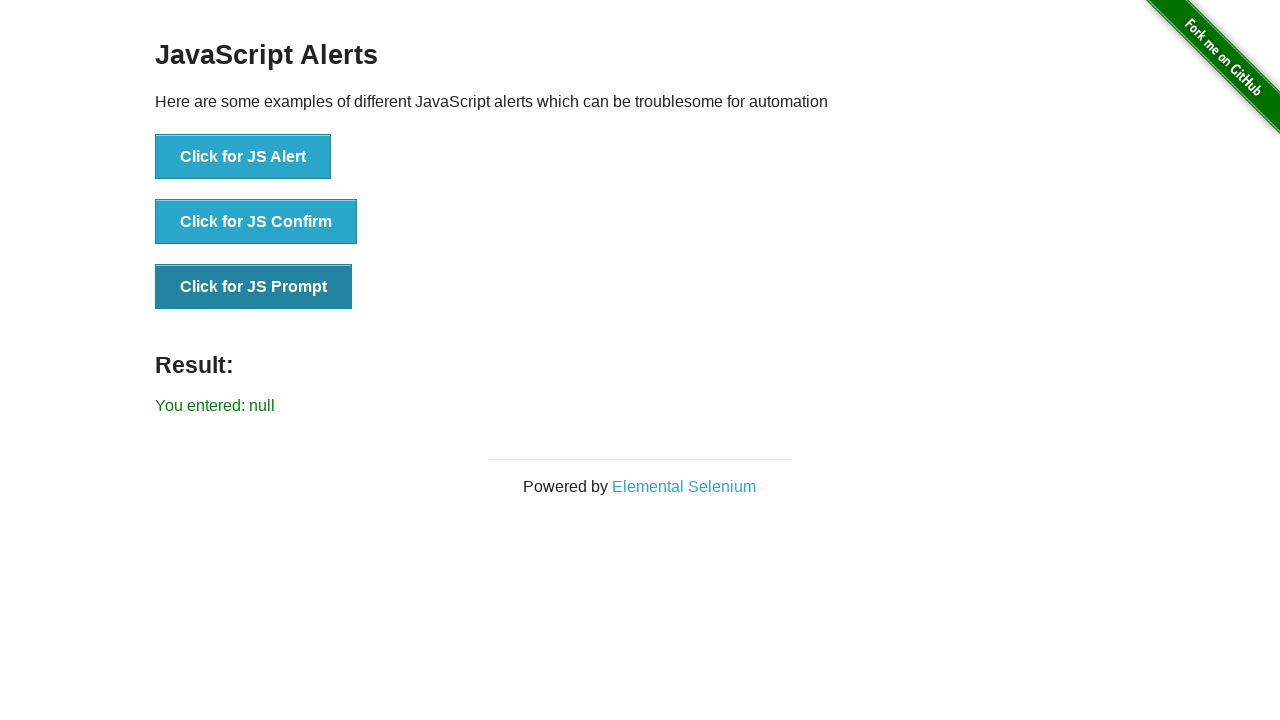

Verified result shows 'You entered: null' after dismissing prompt
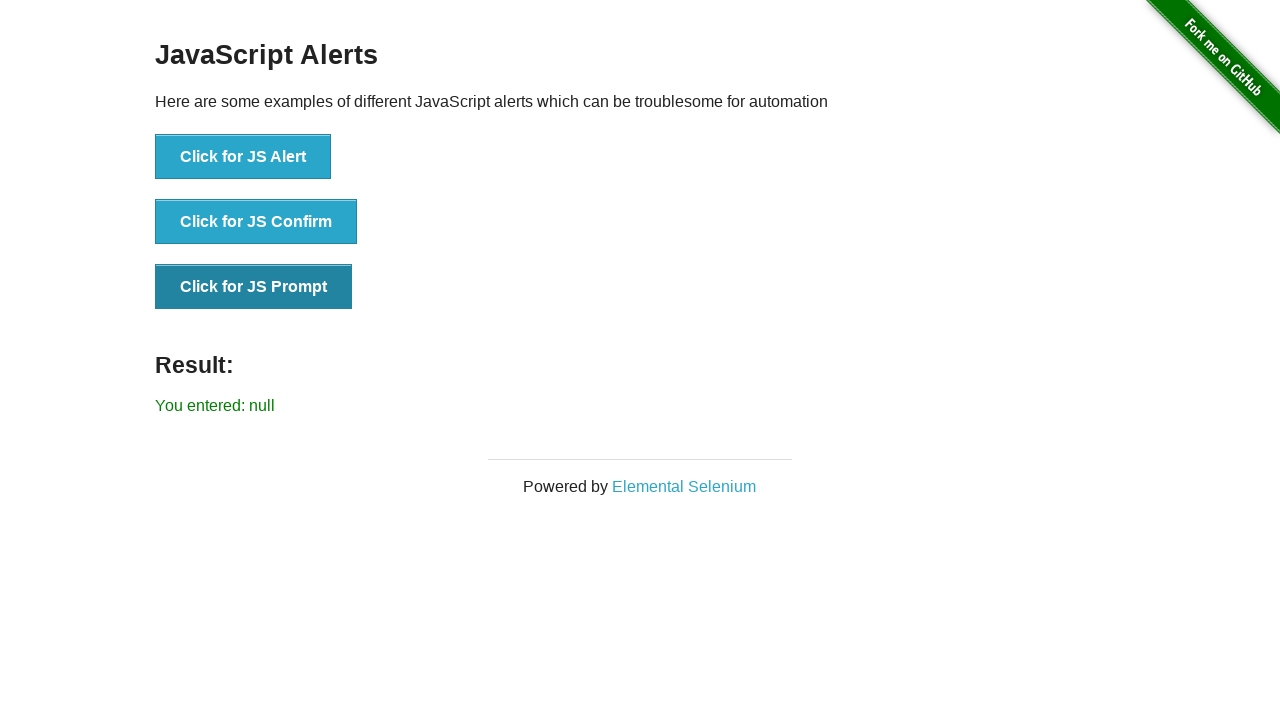

Set up dialog handler to dismiss prompt with text 'kool'
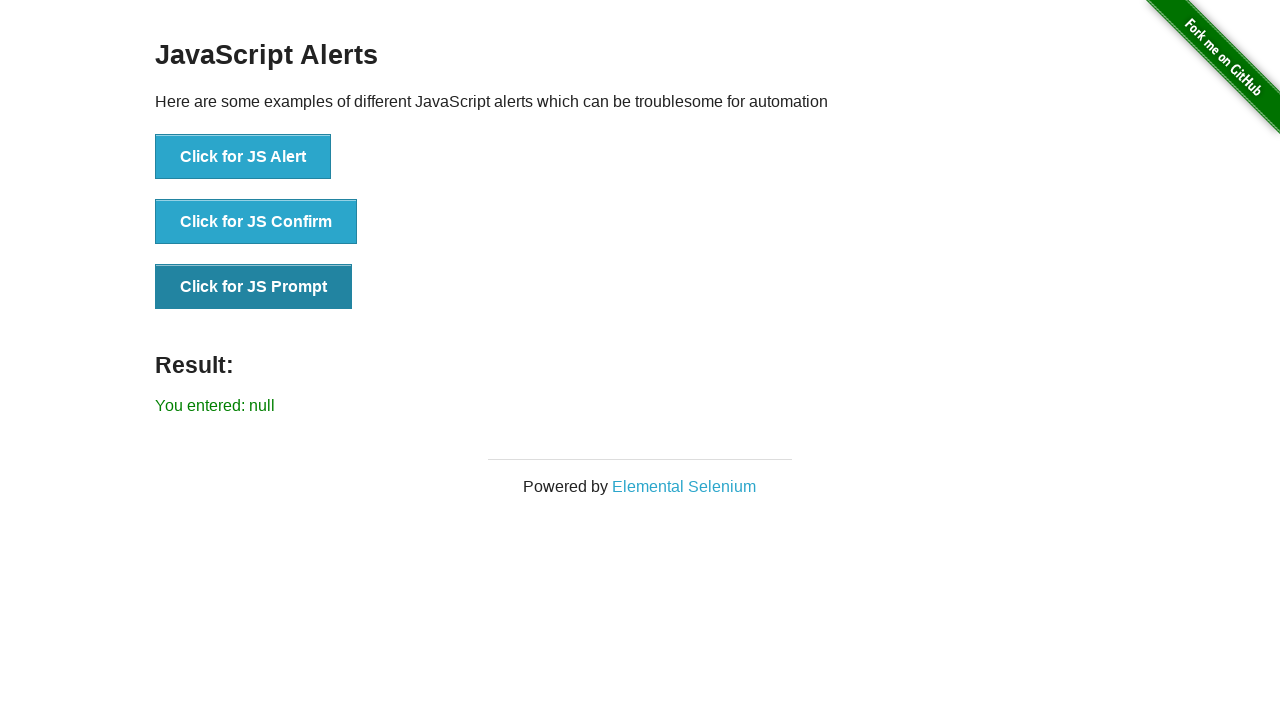

Clicked 'Click for JS Prompt' button to trigger dialog at (254, 287) on text='Click for JS Prompt'
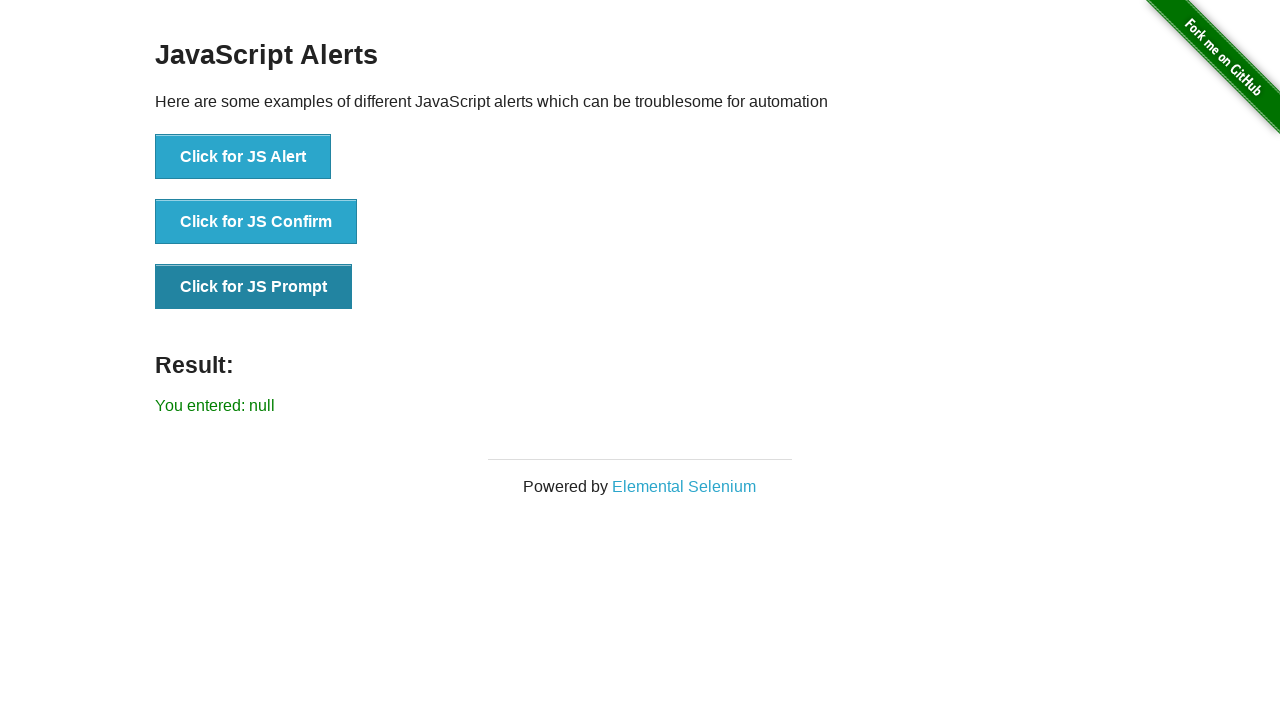

Verified result shows 'You entered: null' after dismissing prompt
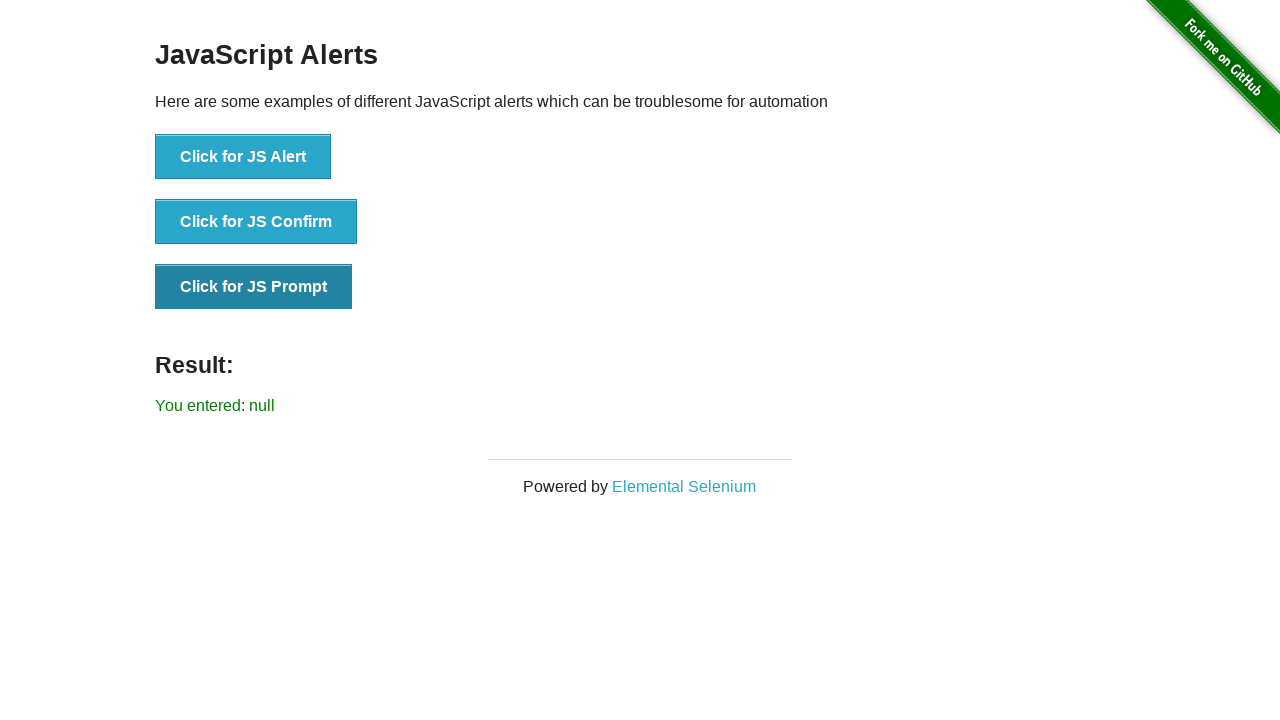

Set up dialog handler to accept prompt with empty text
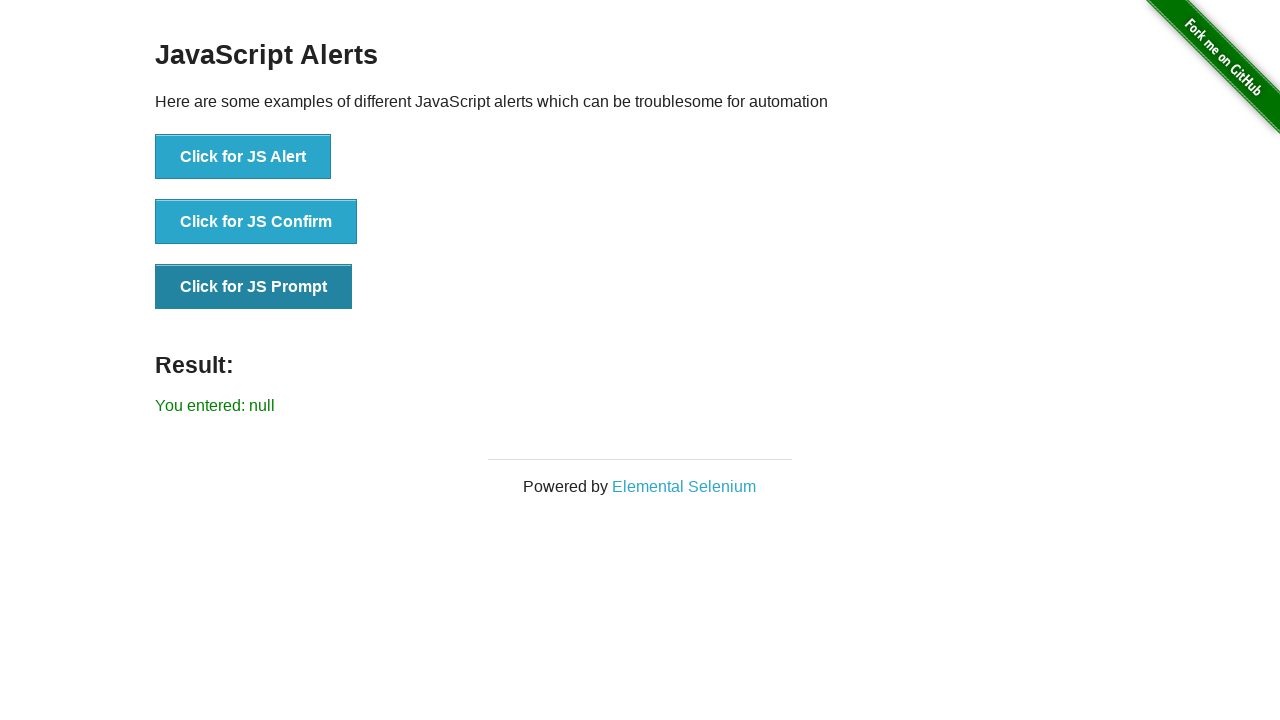

Clicked 'Click for JS Prompt' button to trigger dialog at (254, 287) on text='Click for JS Prompt'
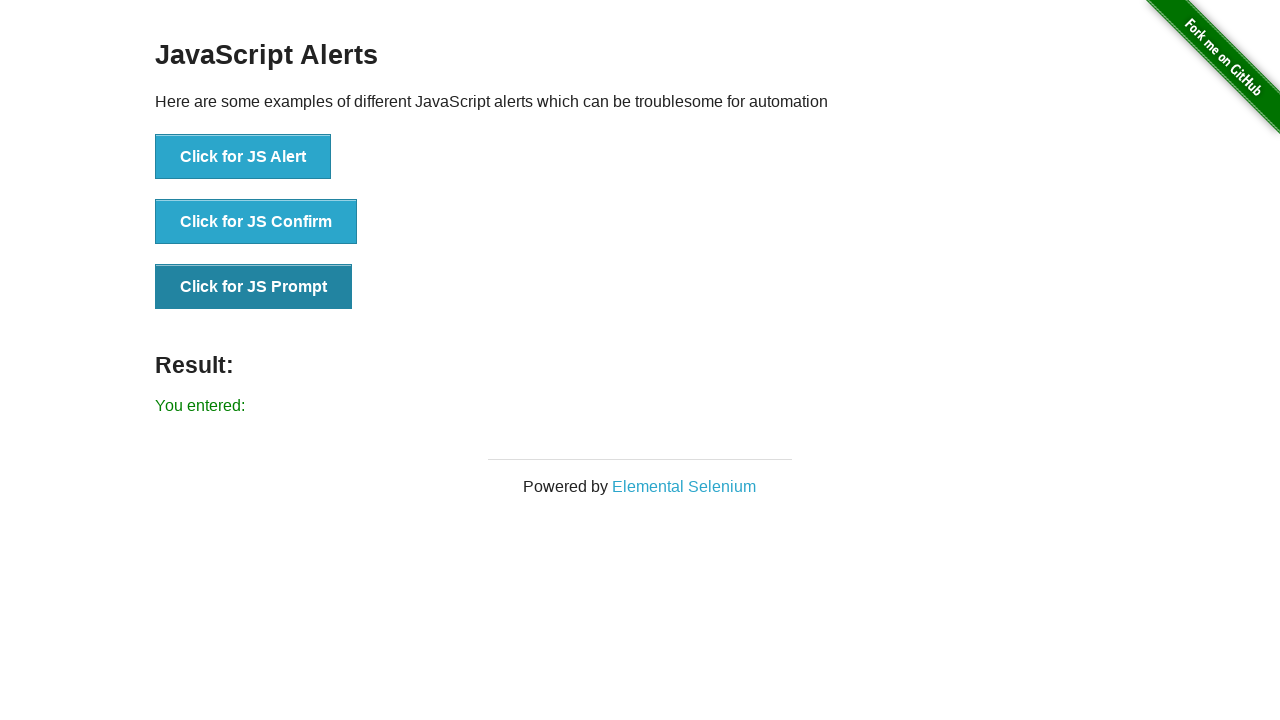

Verified result shows 'You entered:' after accepting with empty text
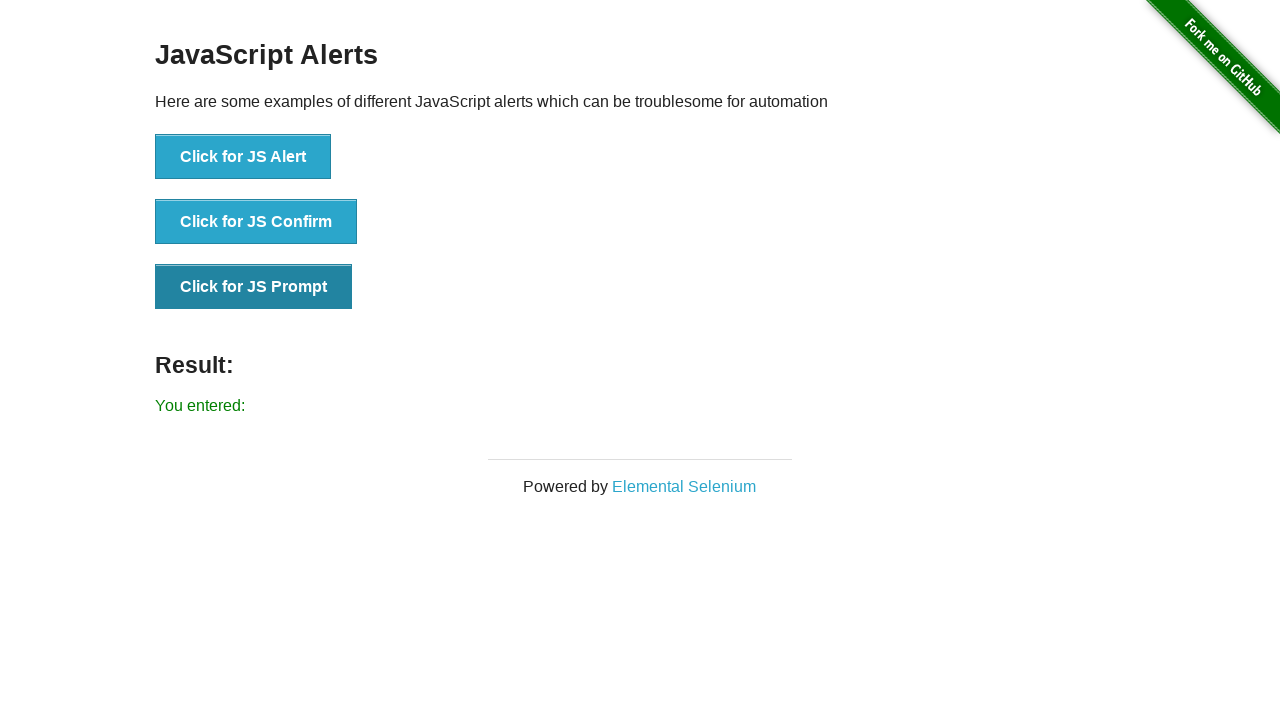

Set up dialog handler to dismiss prompt with empty text
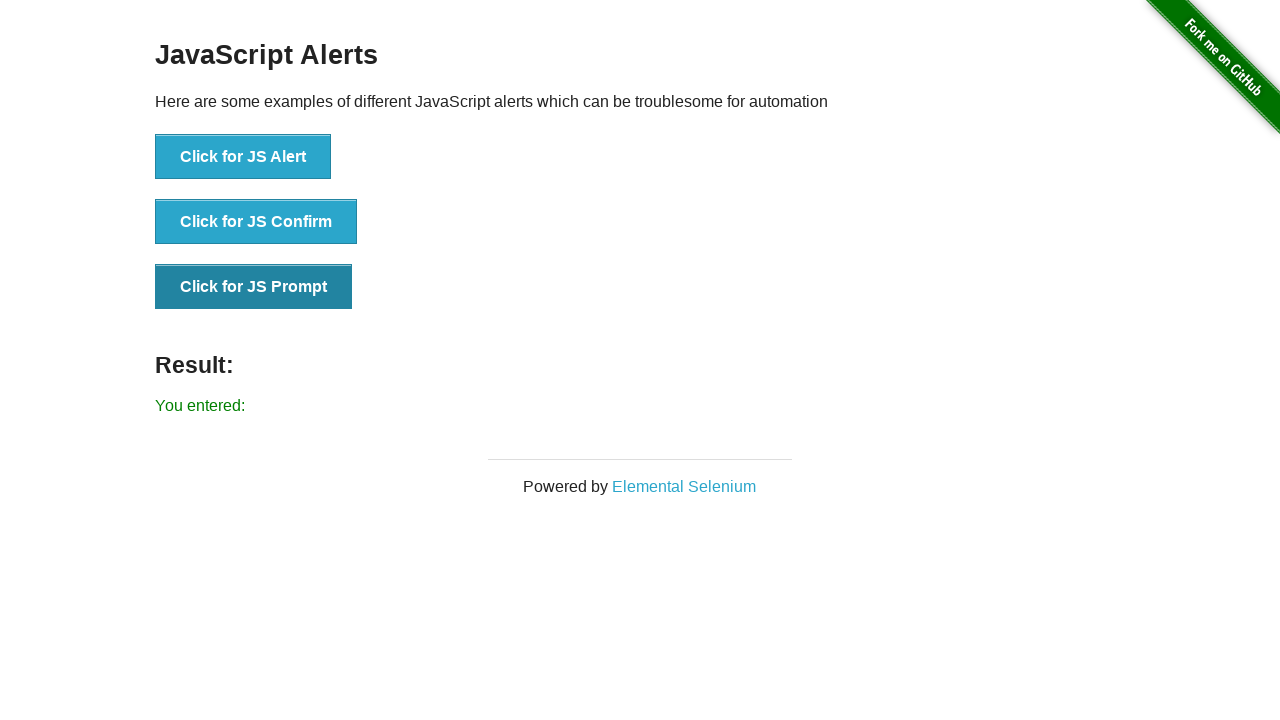

Clicked 'Click for JS Prompt' button to trigger dialog at (254, 287) on text='Click for JS Prompt'
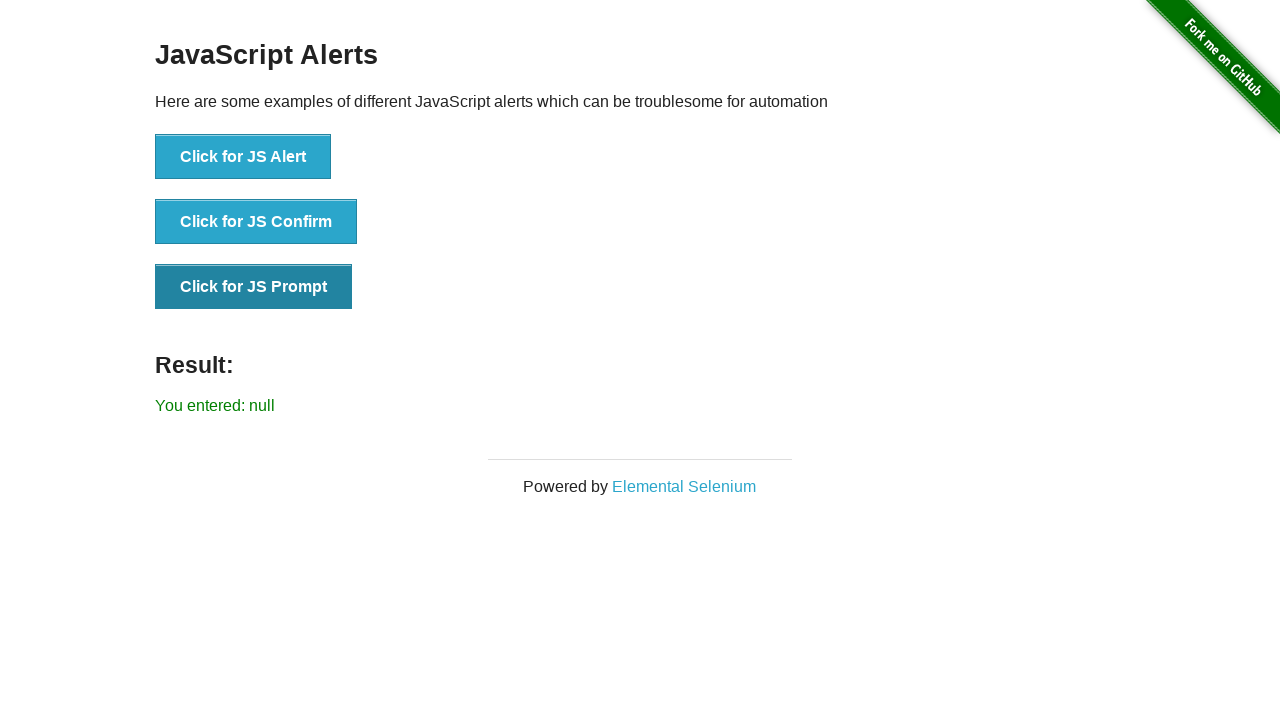

Verified result shows 'You entered: null' after dismissing with empty text
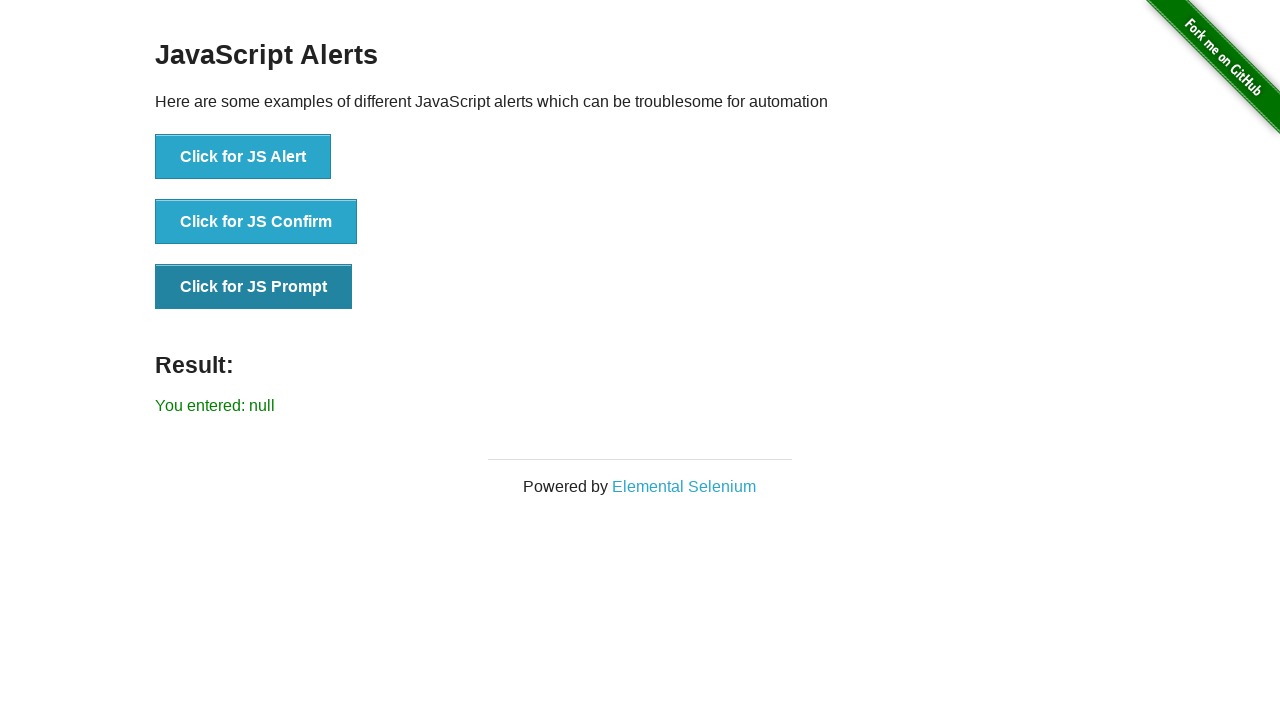

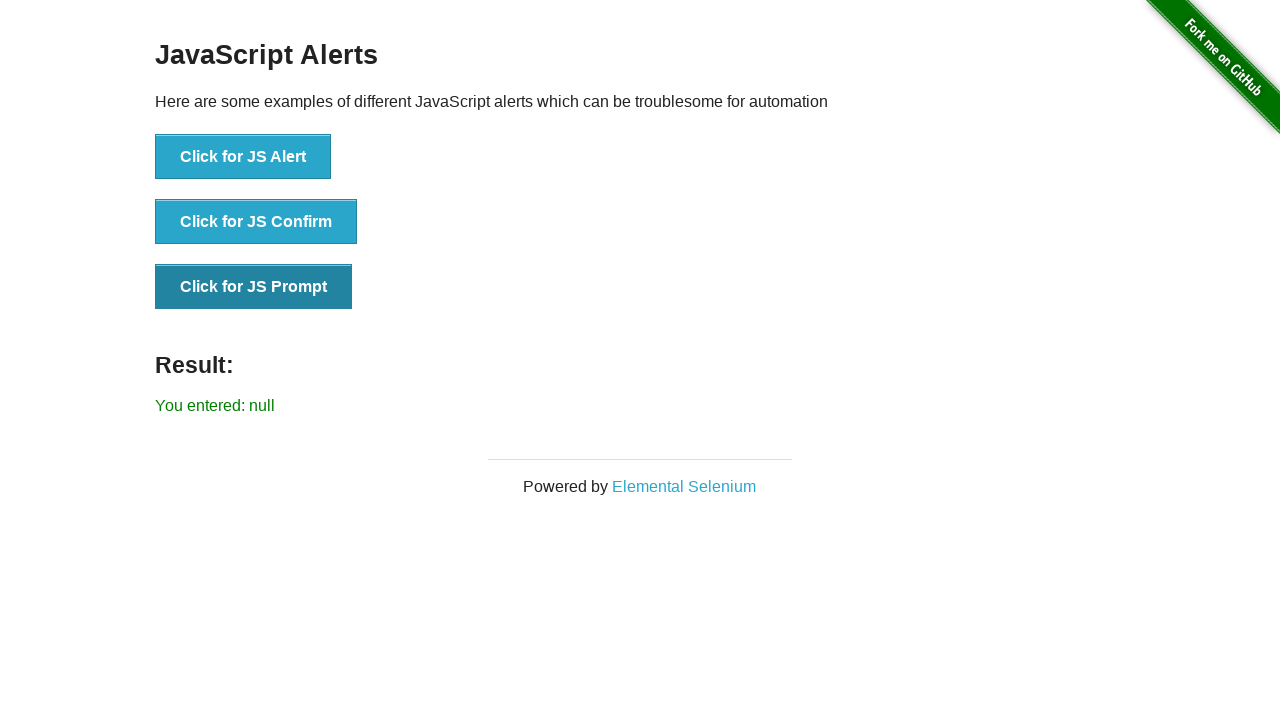